Tests dropdown functionality by selecting "Arizona" from a state dropdown, verifying the selection, and iterating through all available options

Starting URL: https://testcenter.techproeducation.com/index.php?page=dropdown

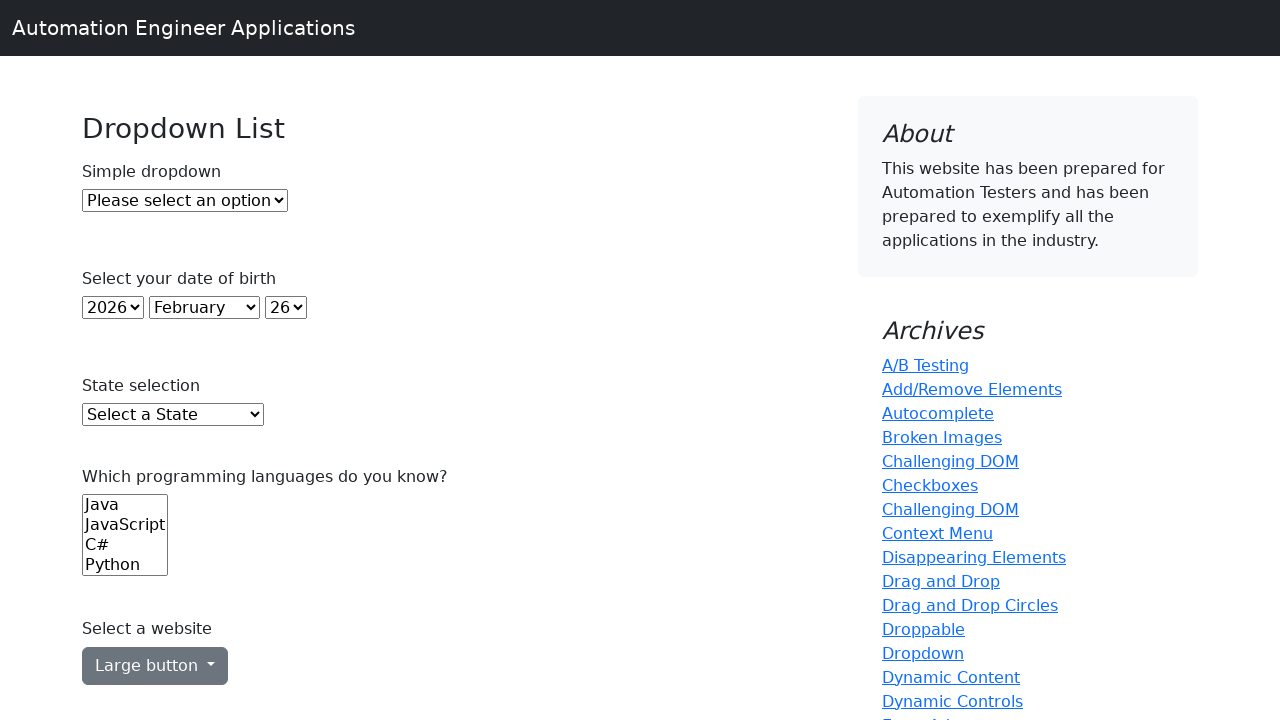

Selected 'Arizona' from the state dropdown on select#state
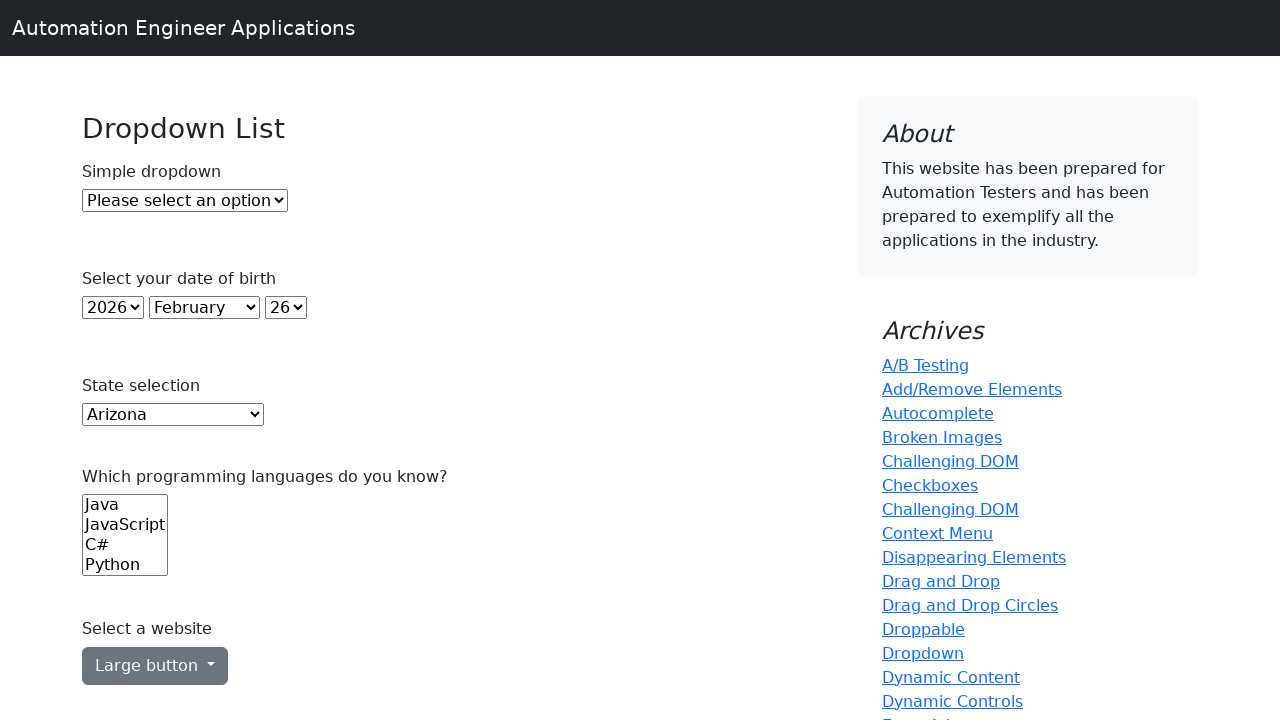

Retrieved the current selected value from the dropdown
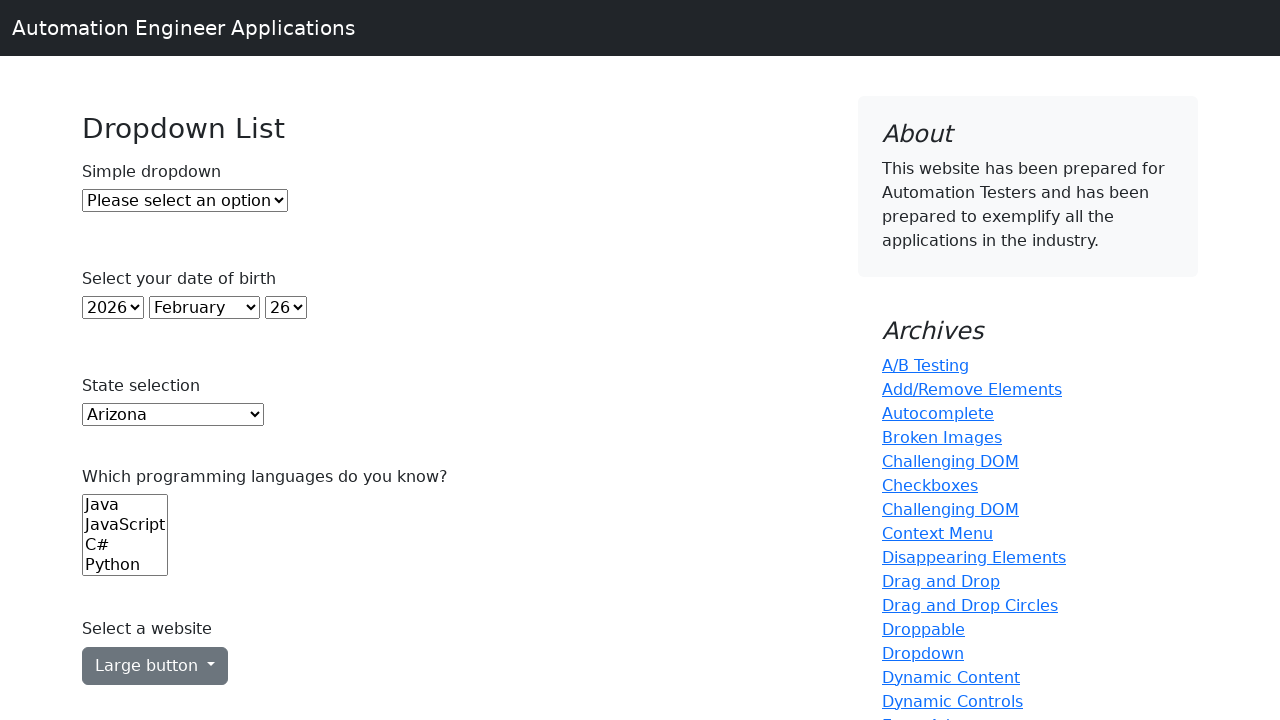

Verified that 'Arizona' is correctly selected in the dropdown
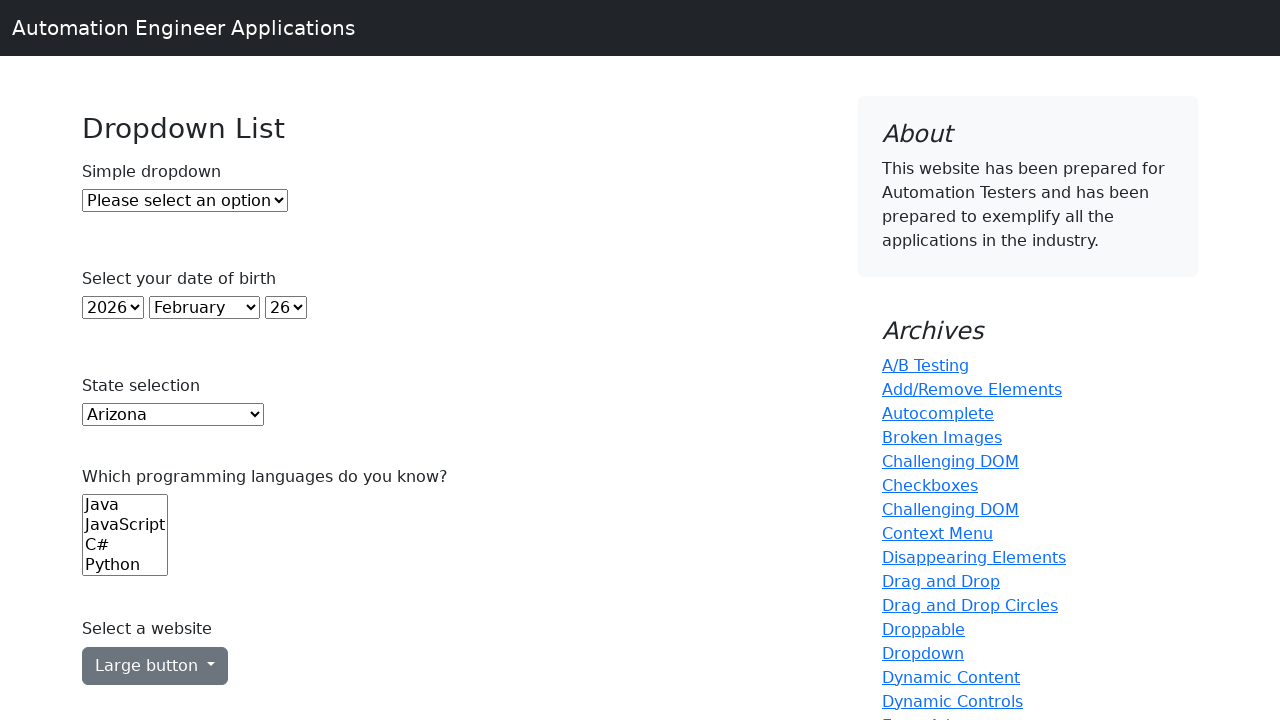

Retrieved all available options from the state dropdown
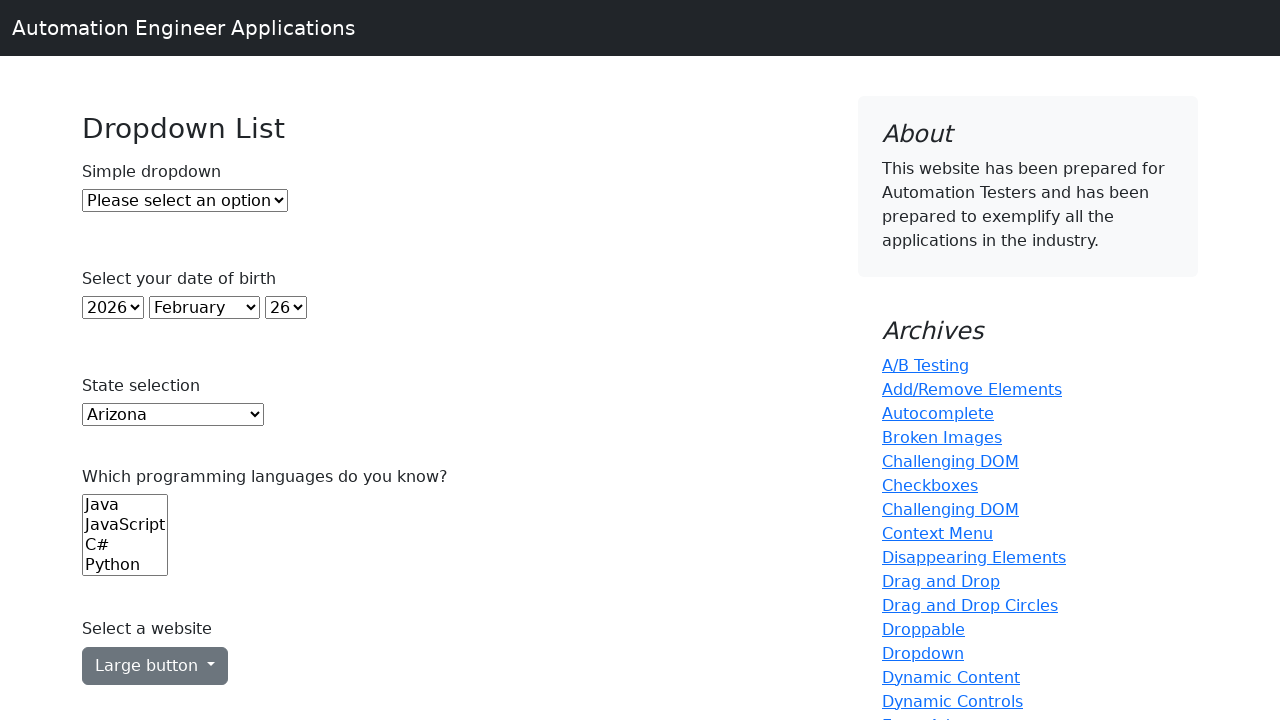

Printed dropdown option: Select a State
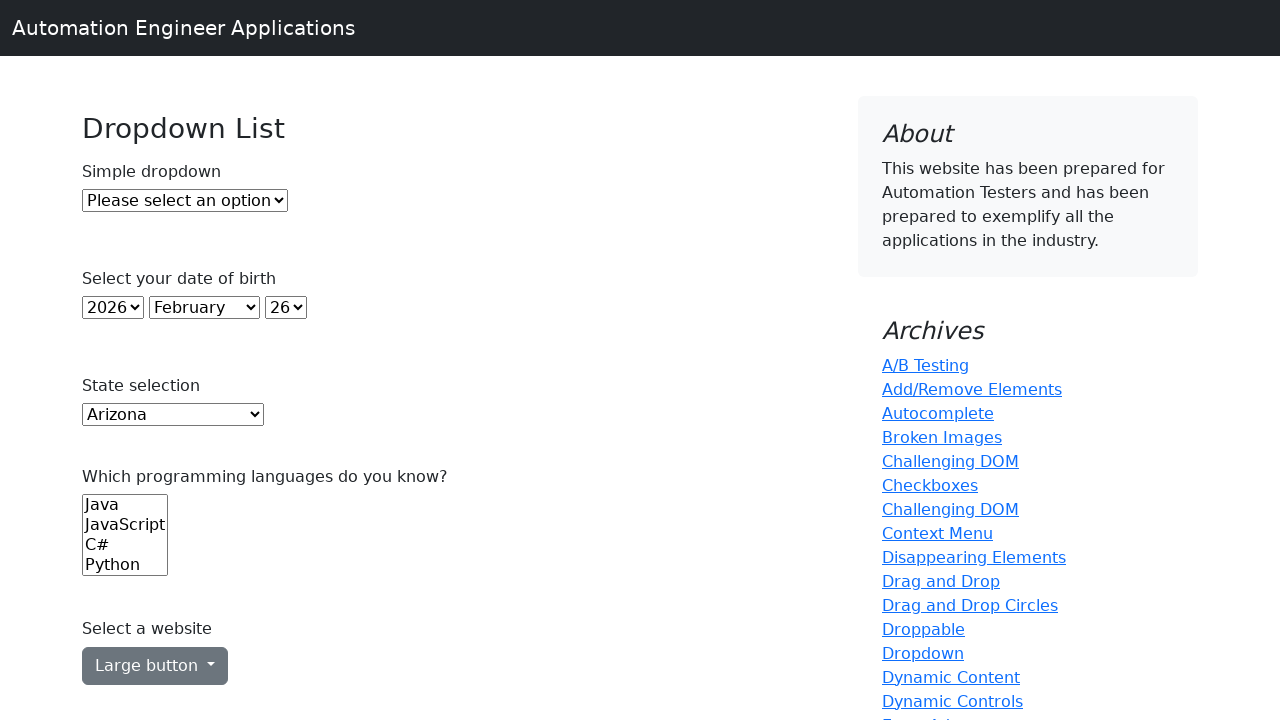

Printed dropdown option: Alabama
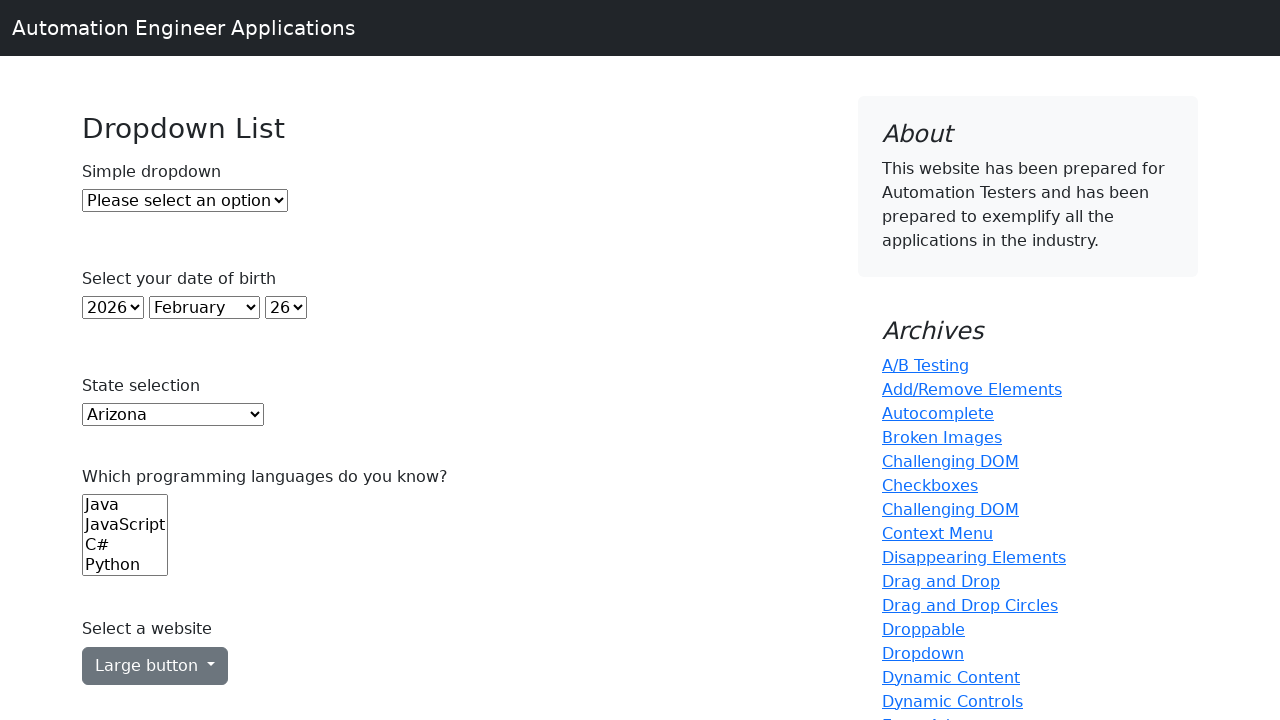

Printed dropdown option: Alaska
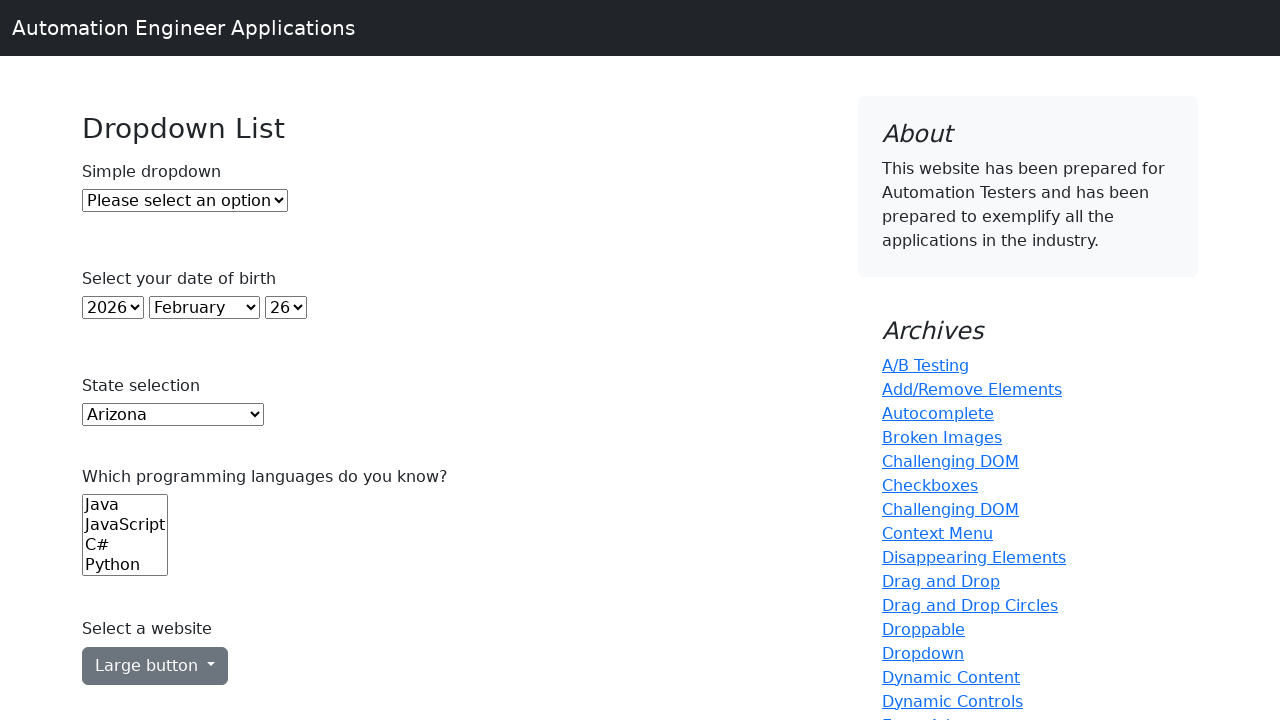

Printed dropdown option: Arizona
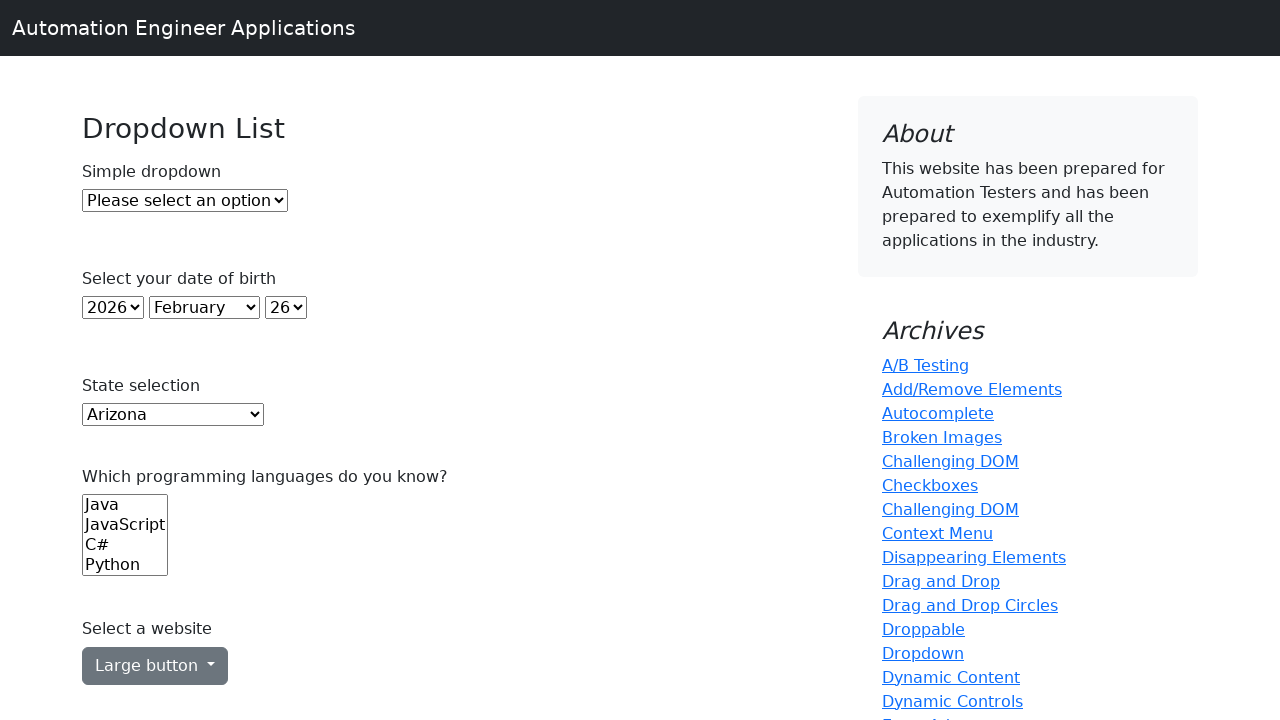

Printed dropdown option: Arkansas
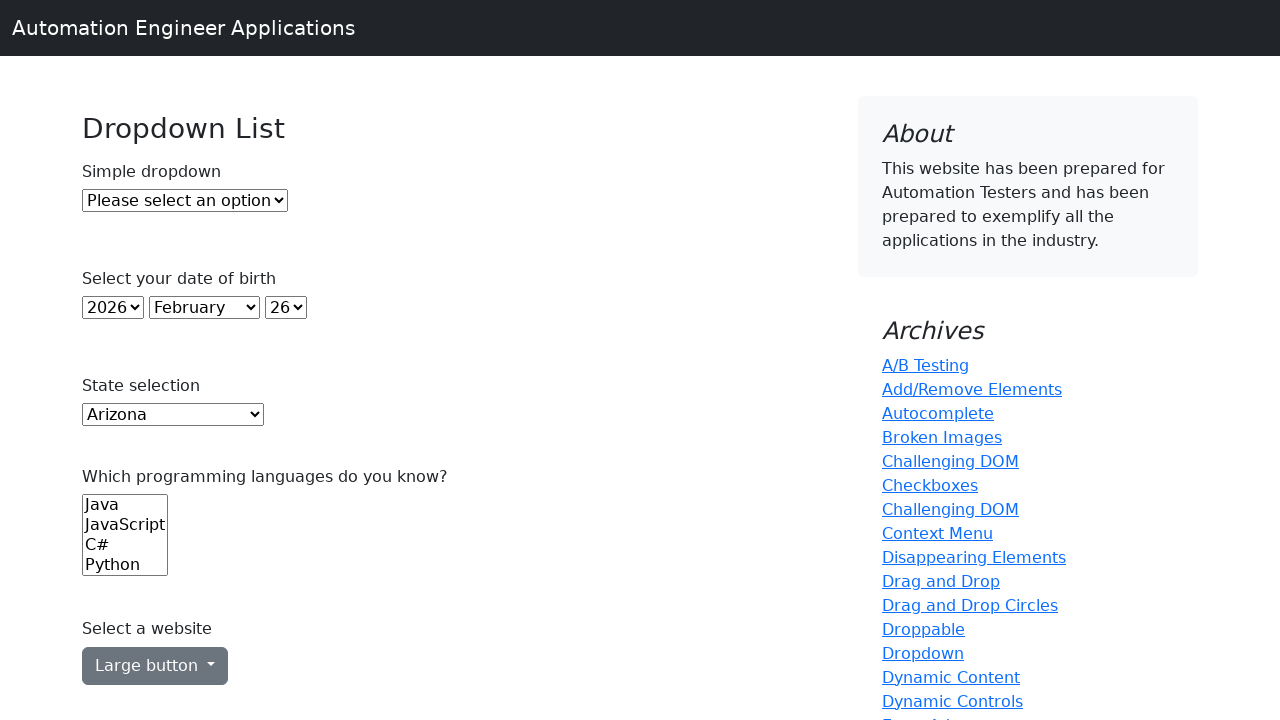

Printed dropdown option: California
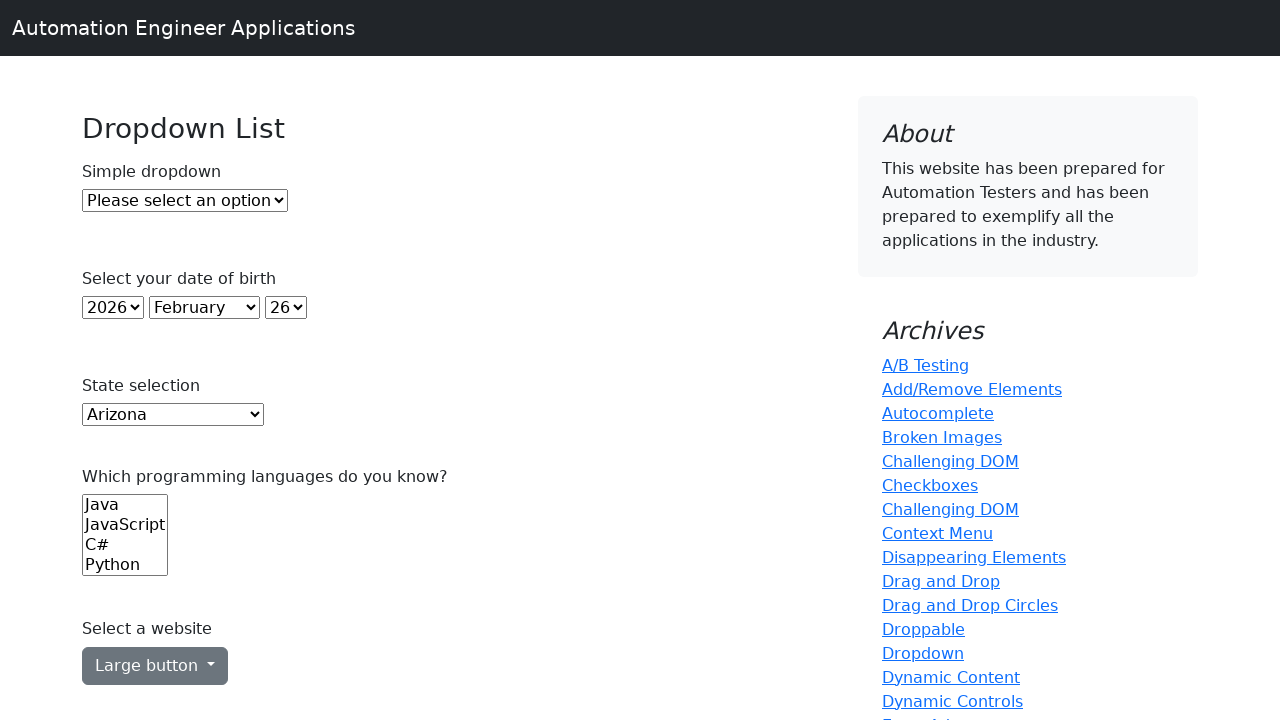

Printed dropdown option: Colorado
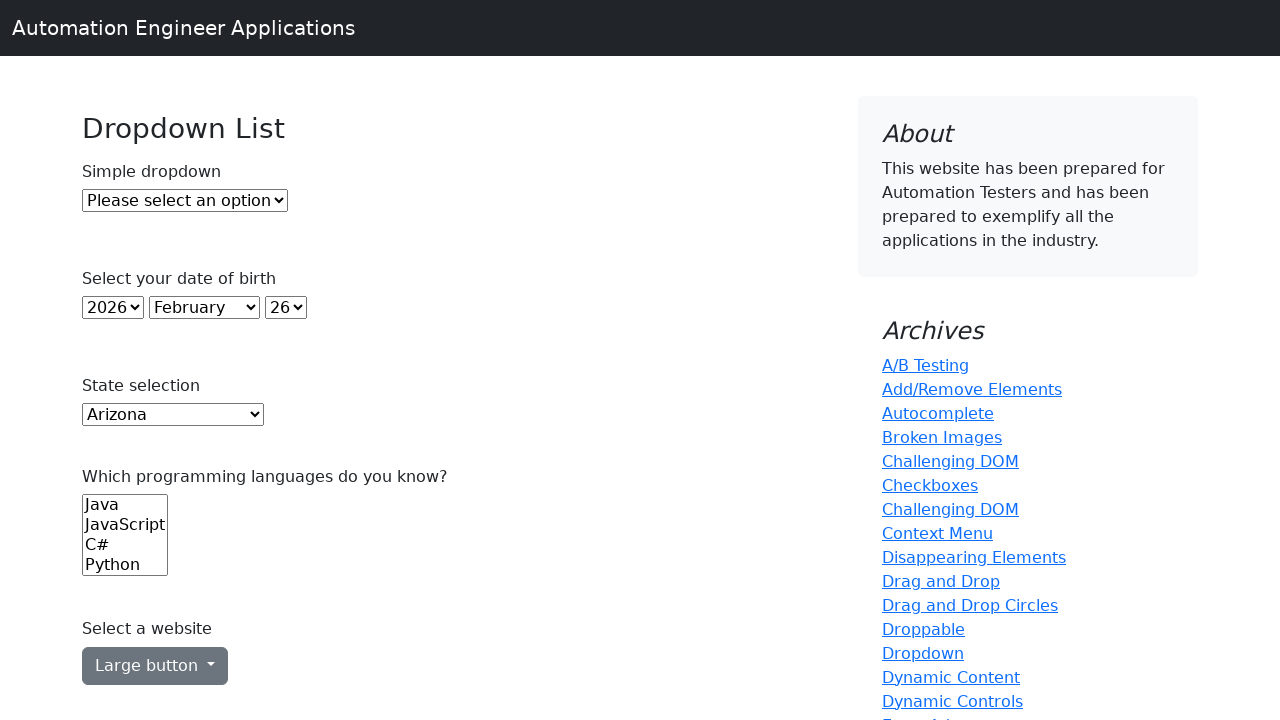

Printed dropdown option: Connecticut
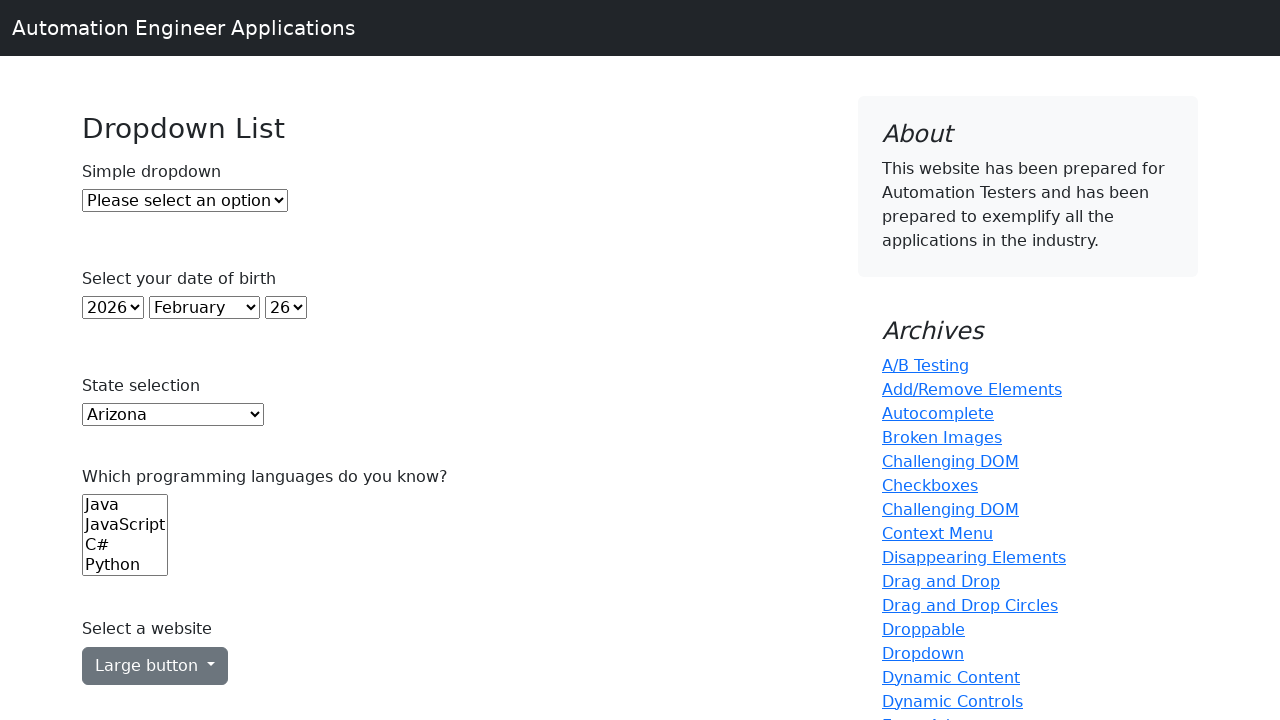

Printed dropdown option: Delaware
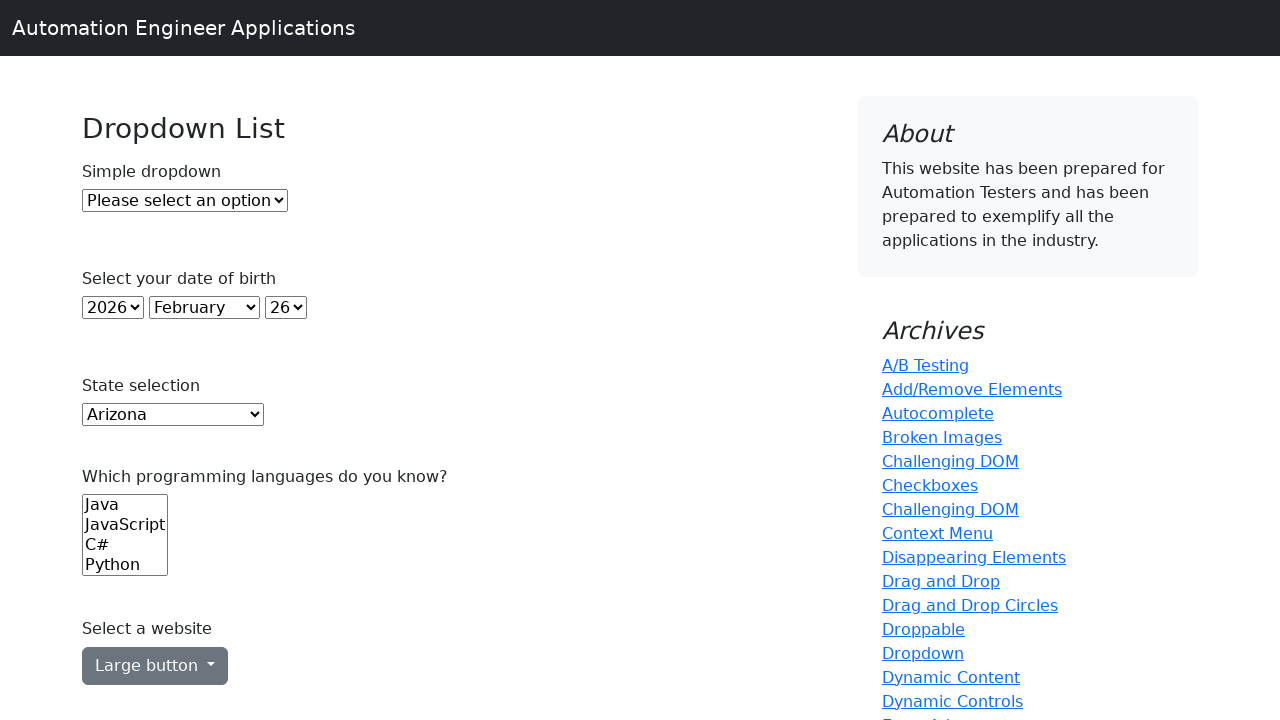

Printed dropdown option: District Of Columbia
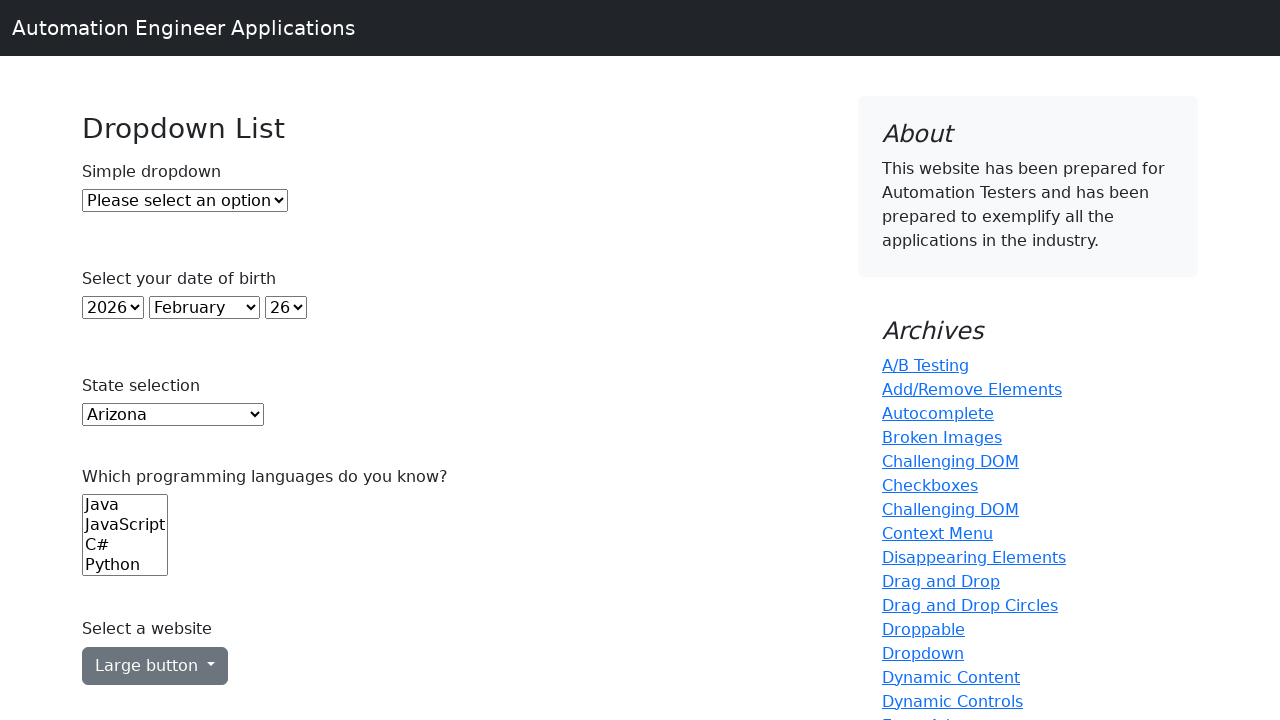

Printed dropdown option: Florida
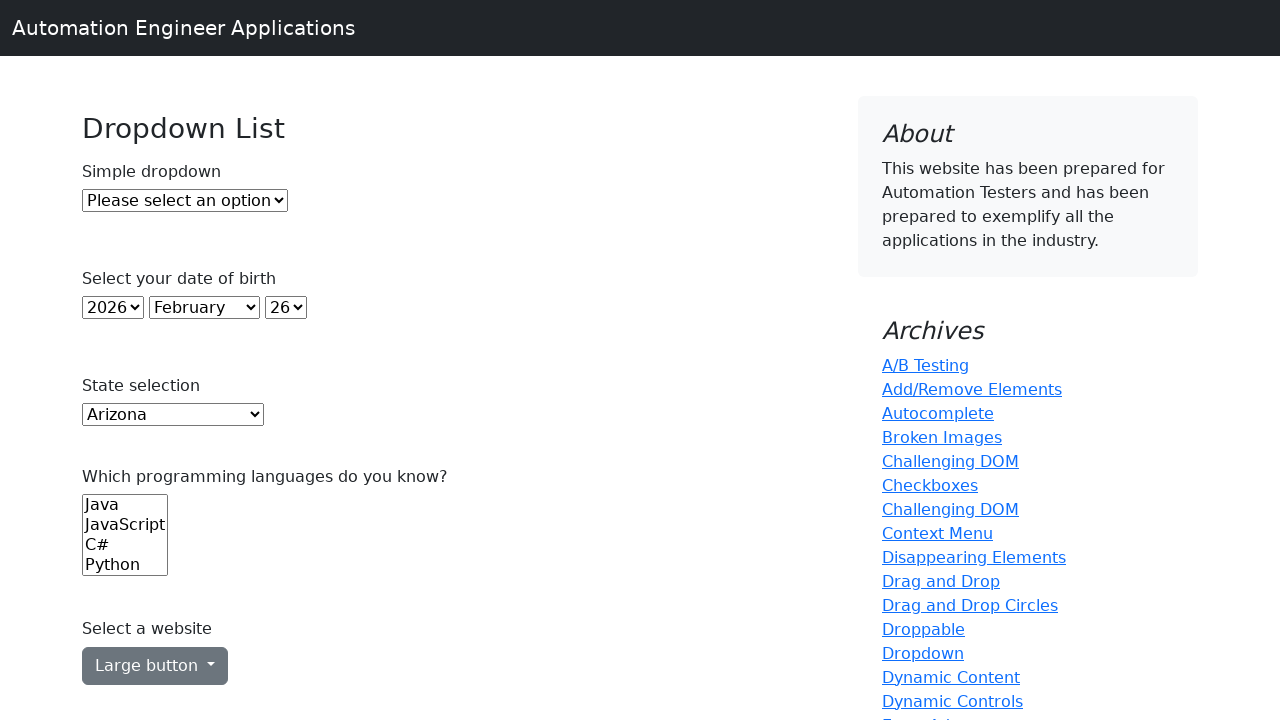

Printed dropdown option: Georgia
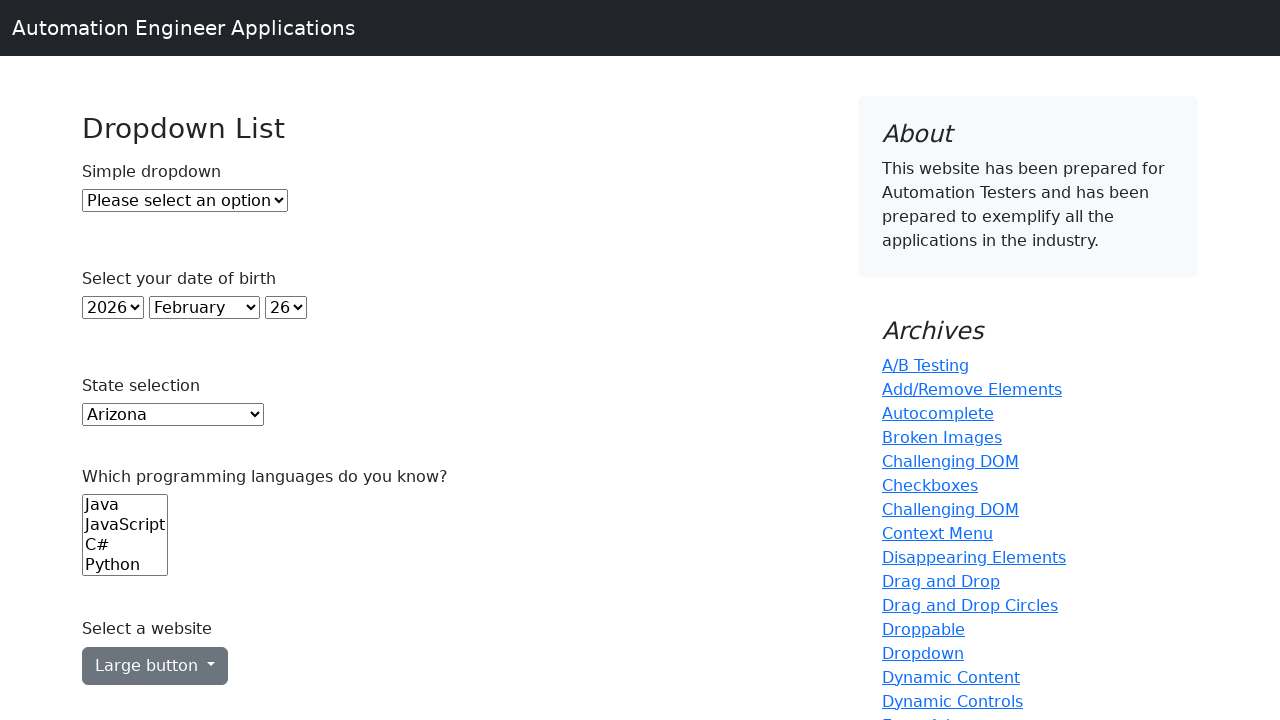

Printed dropdown option: Hawaii
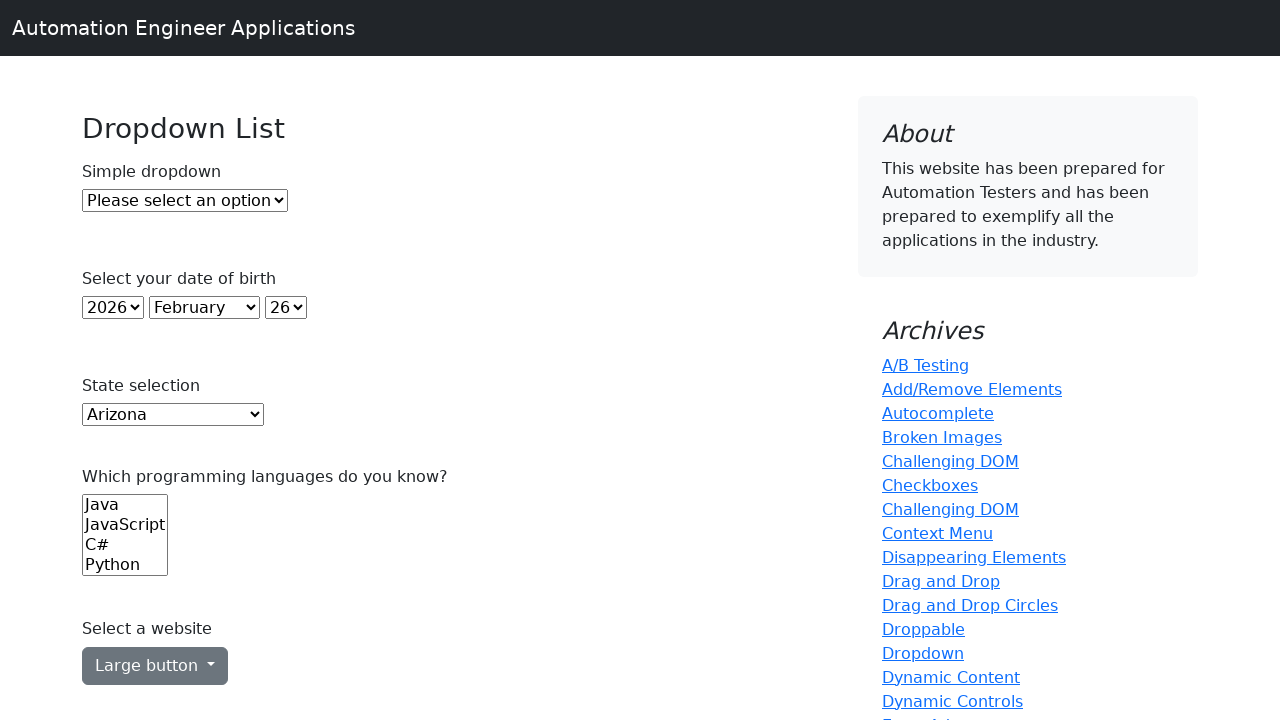

Printed dropdown option: Idaho
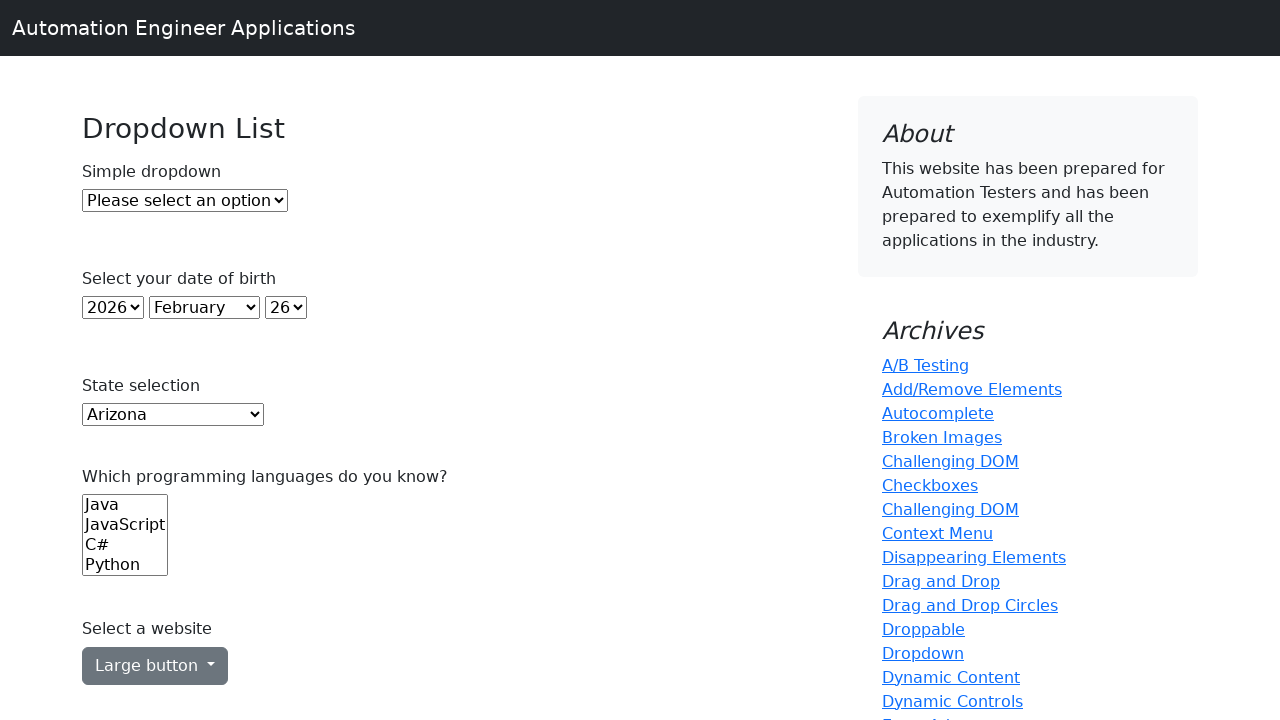

Printed dropdown option: Illinois
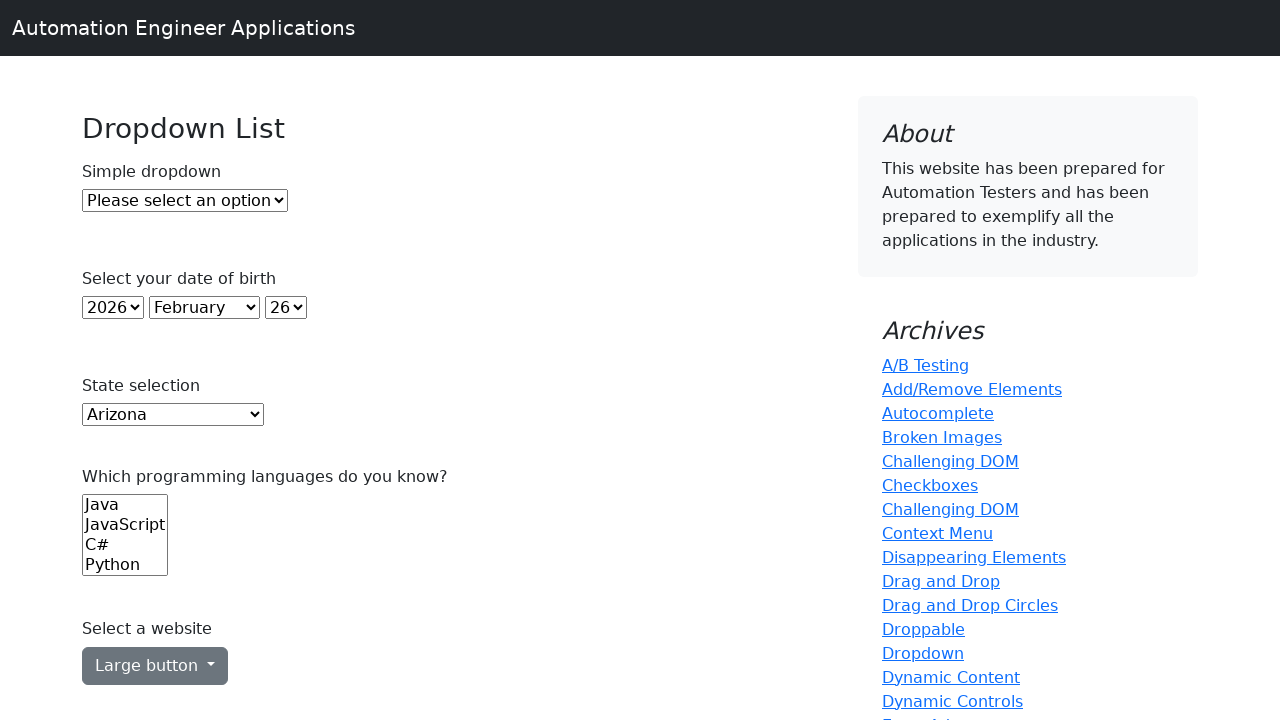

Printed dropdown option: Indiana
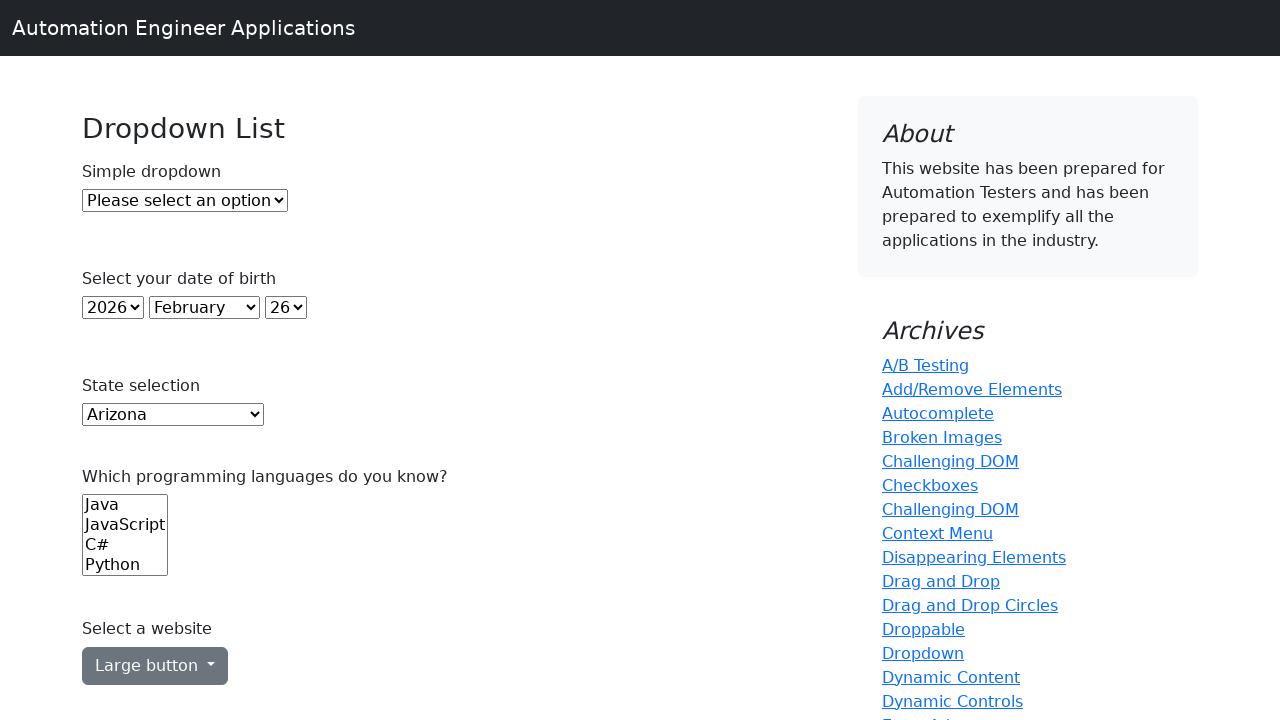

Printed dropdown option: Iowa
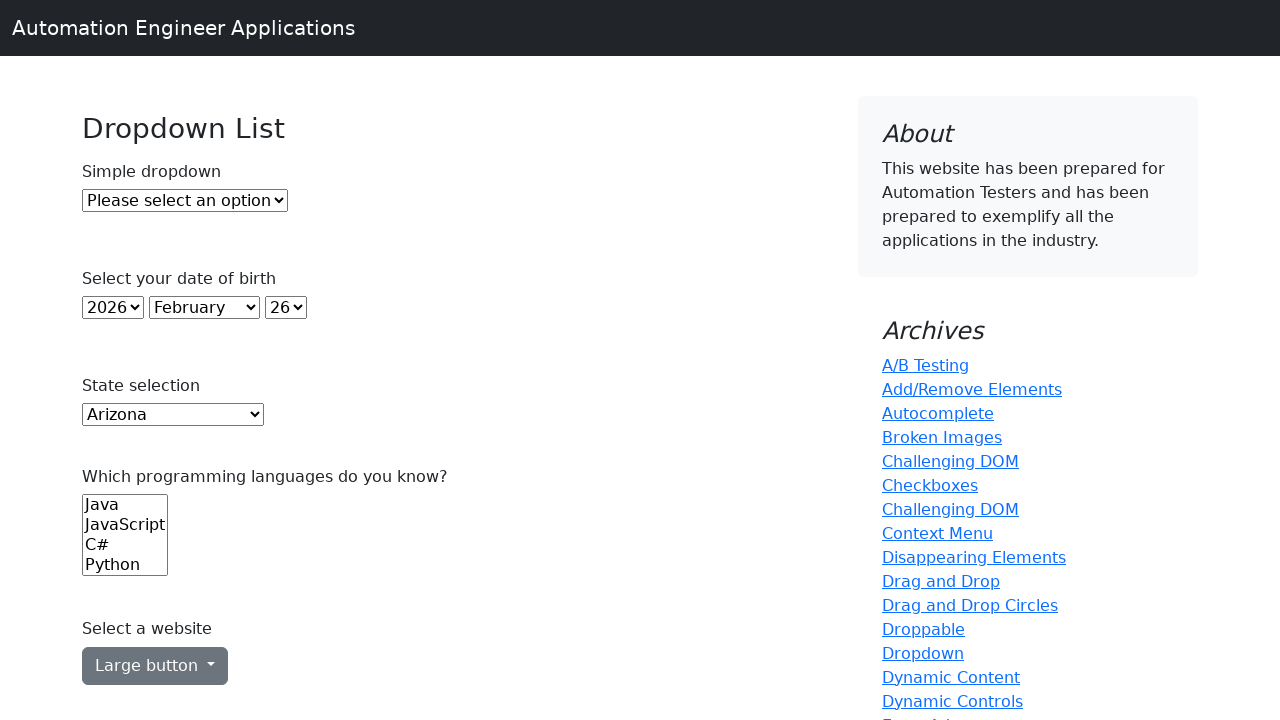

Printed dropdown option: Kansas
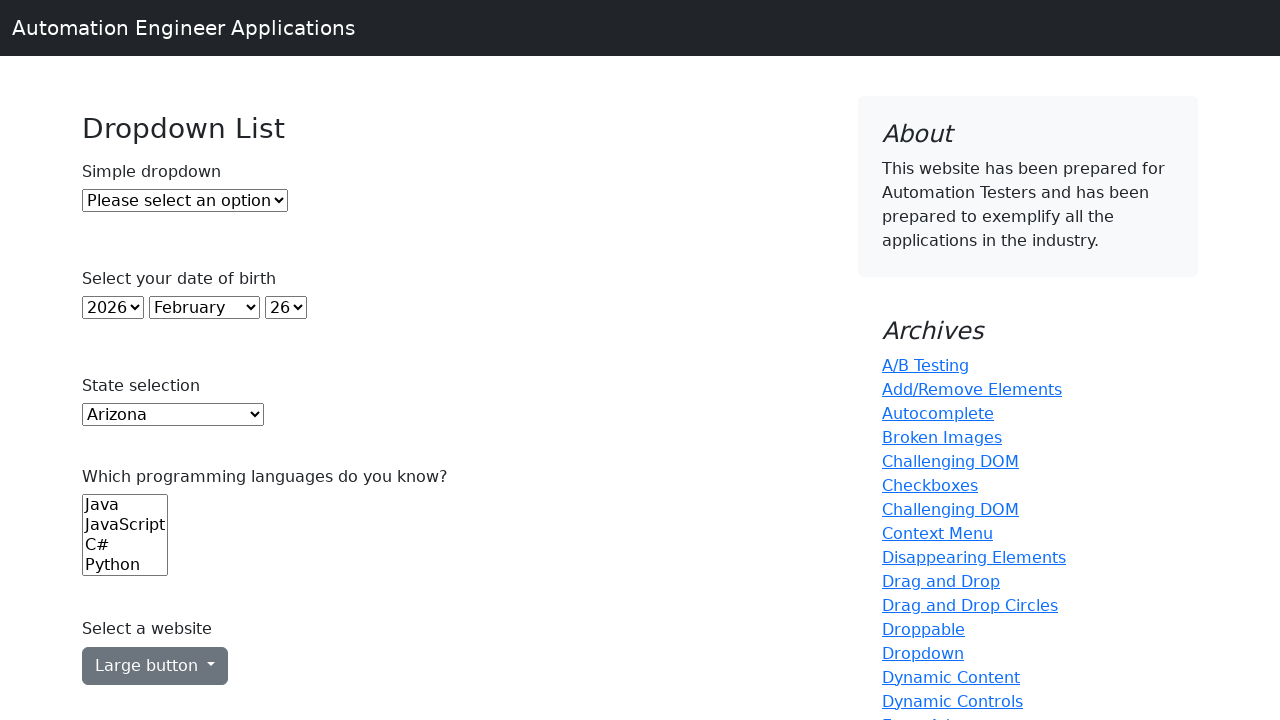

Printed dropdown option: Kentucky
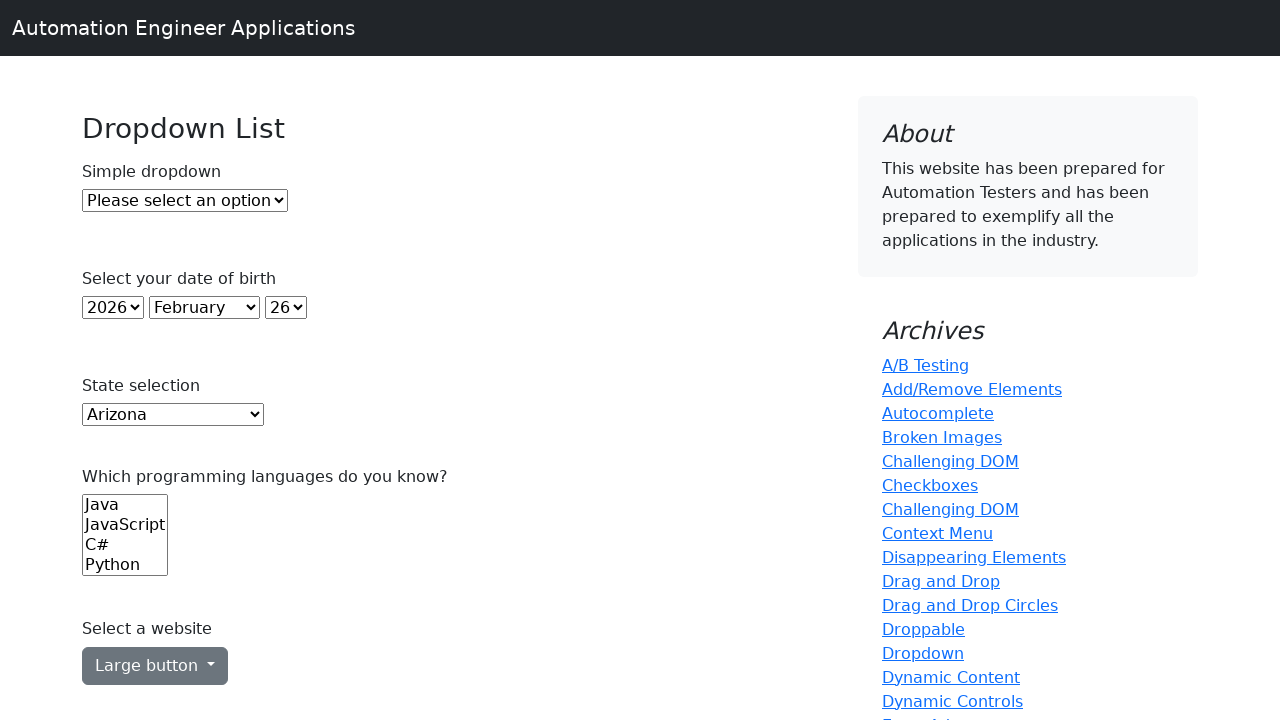

Printed dropdown option: Louisiana
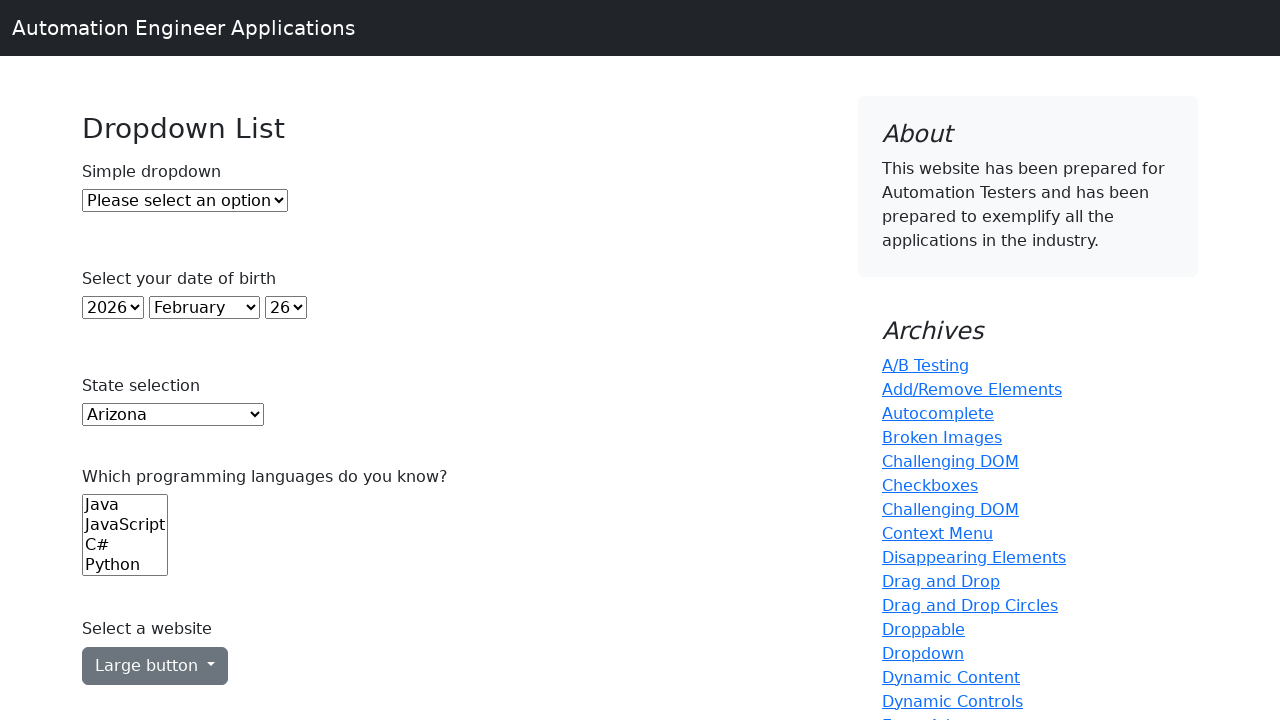

Printed dropdown option: Maine
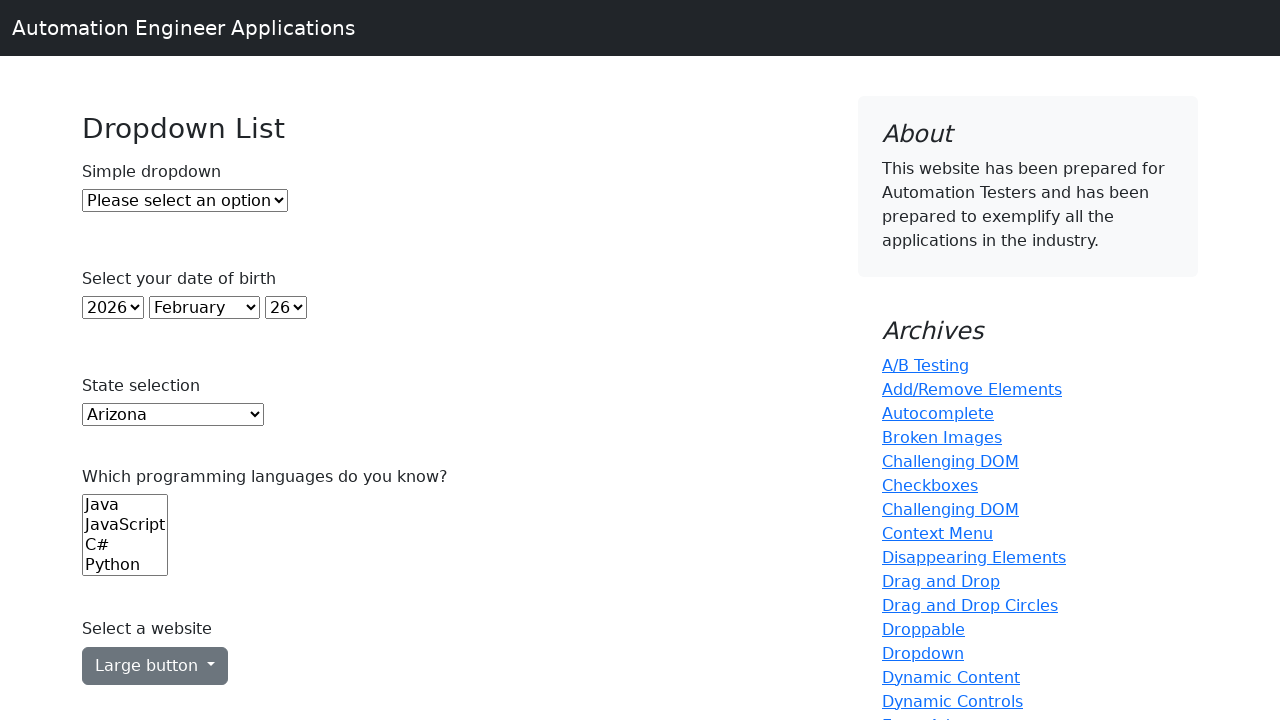

Printed dropdown option: Maryland
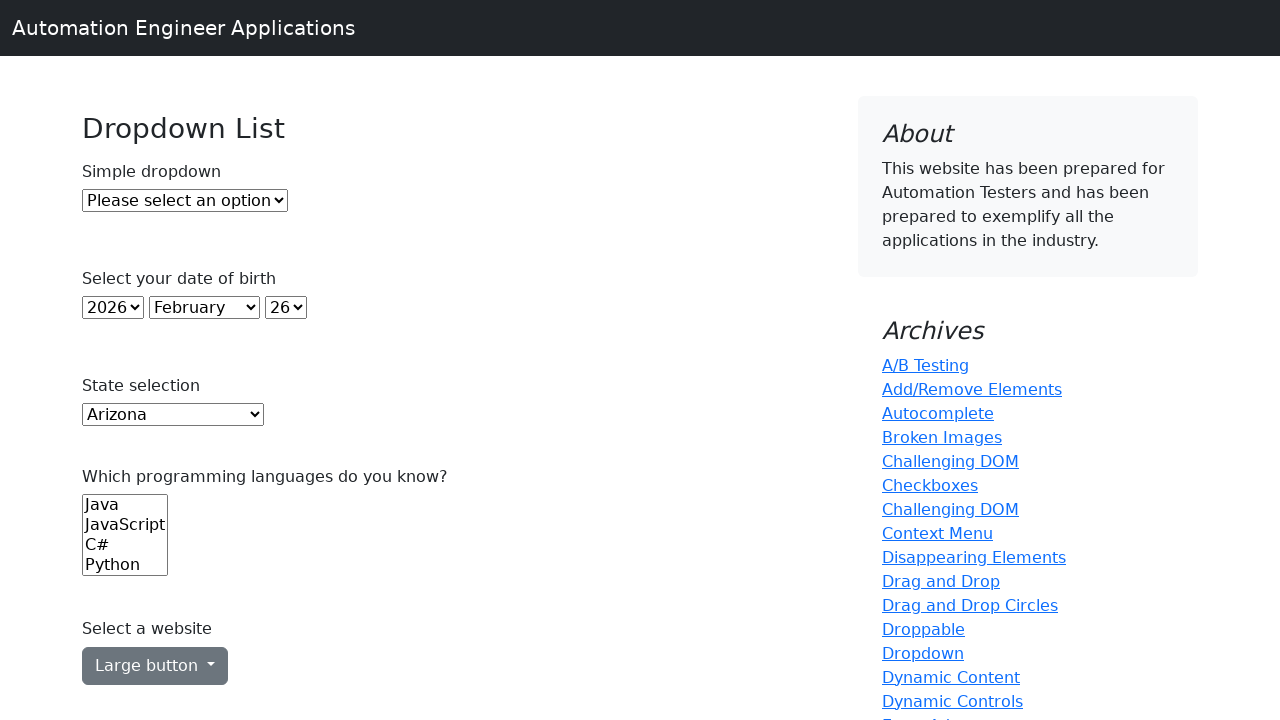

Printed dropdown option: Massachusetts
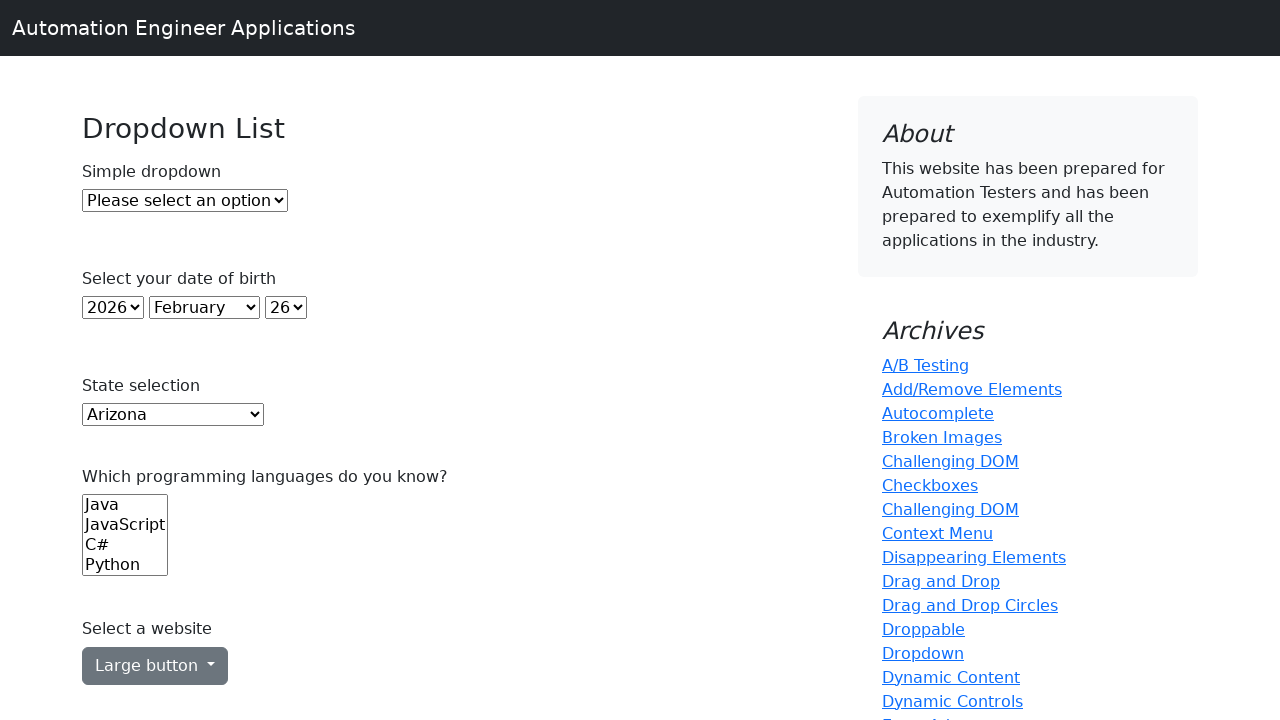

Printed dropdown option: Michigan
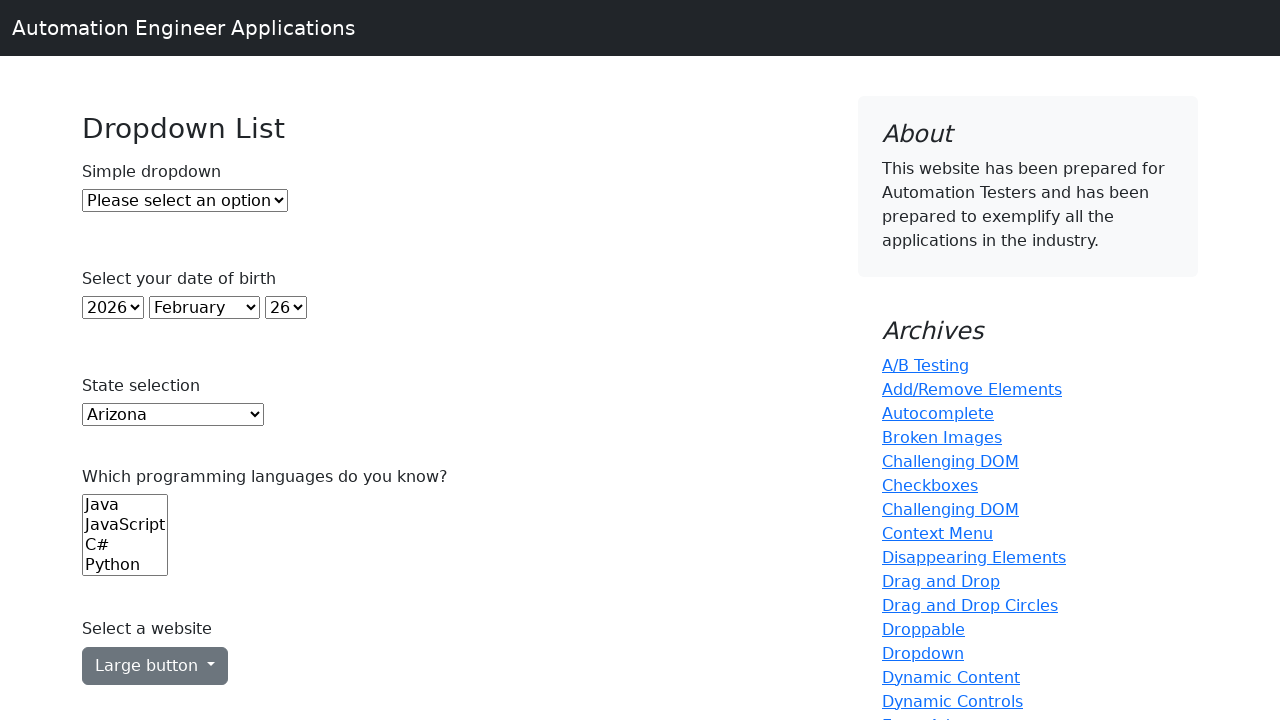

Printed dropdown option: Minnesota
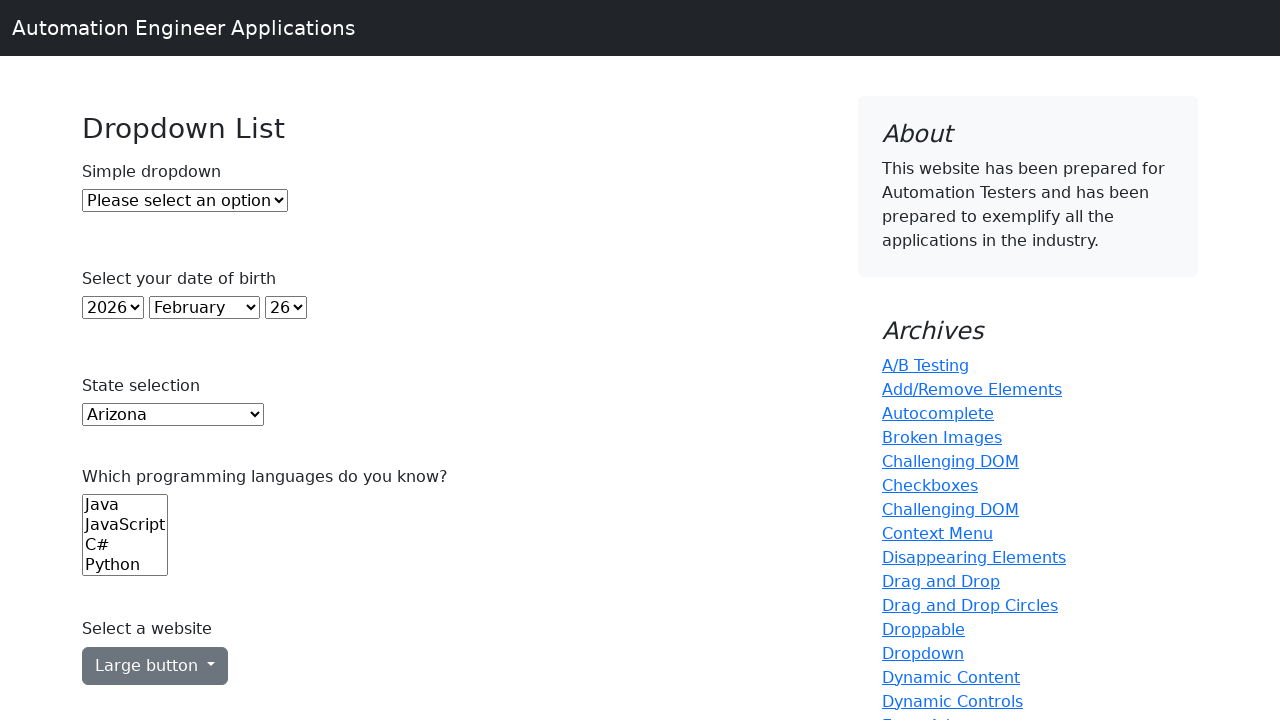

Printed dropdown option: Mississippi
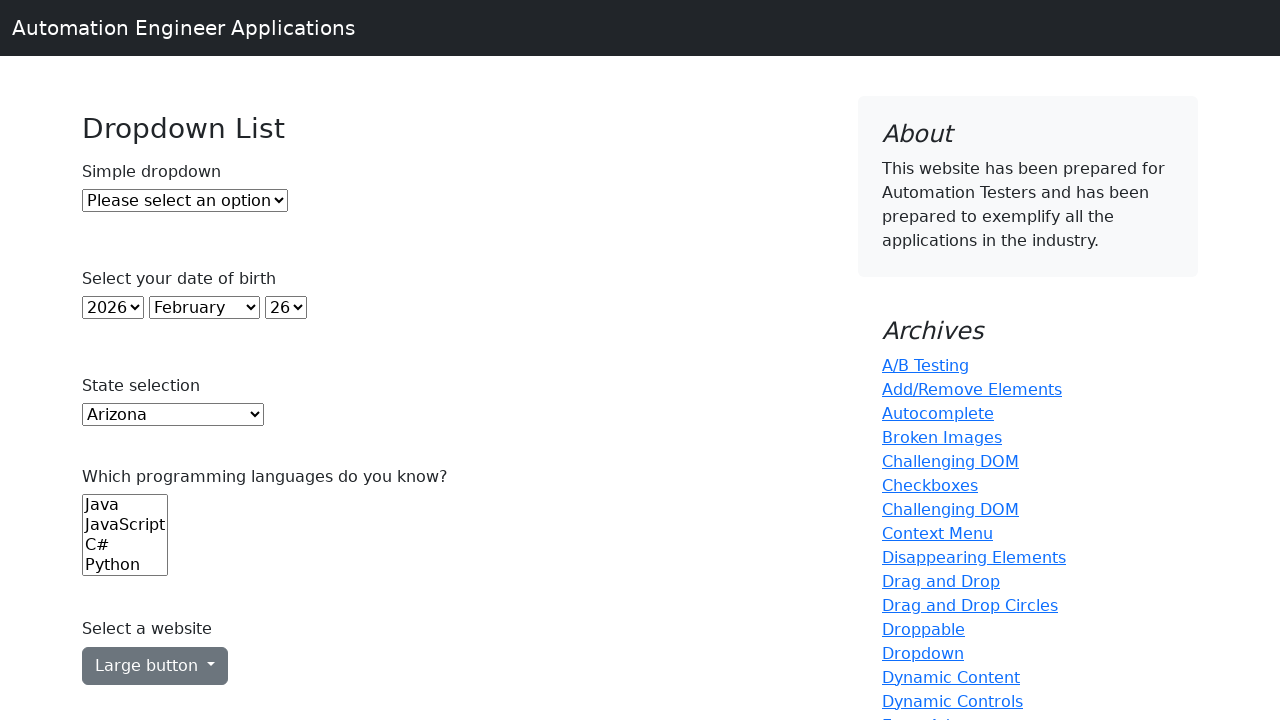

Printed dropdown option: Missouri
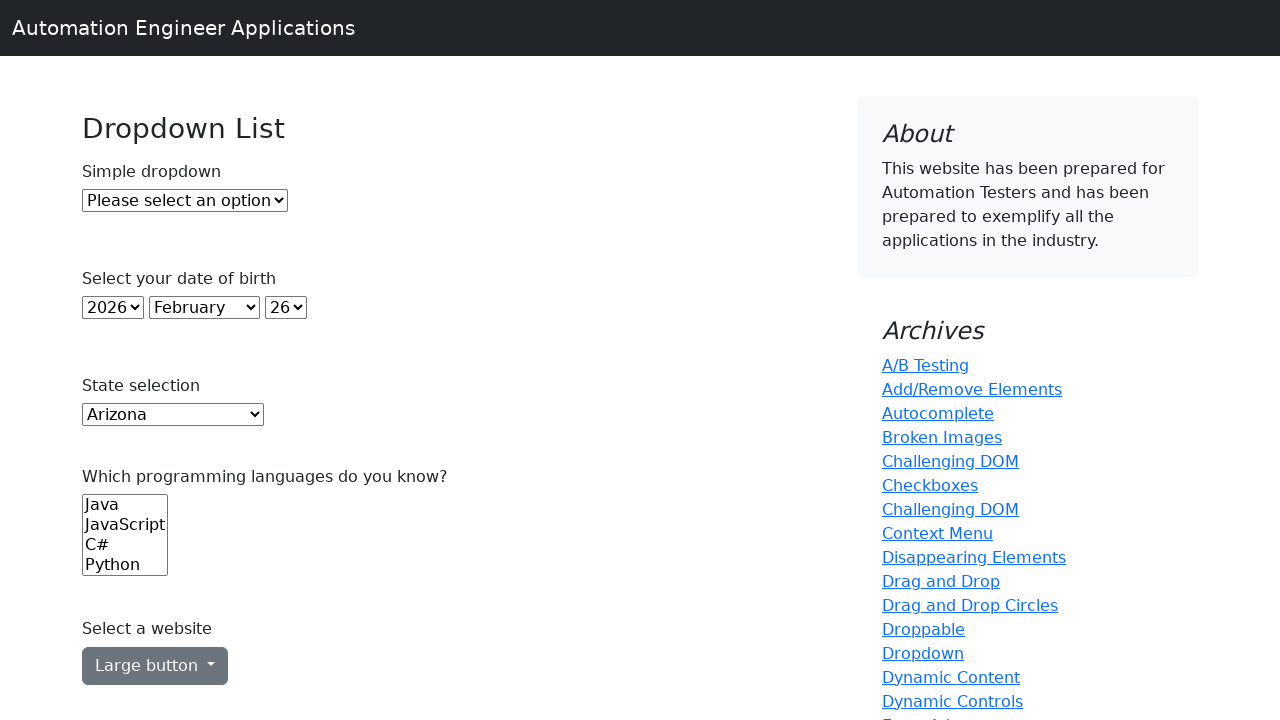

Printed dropdown option: Montana
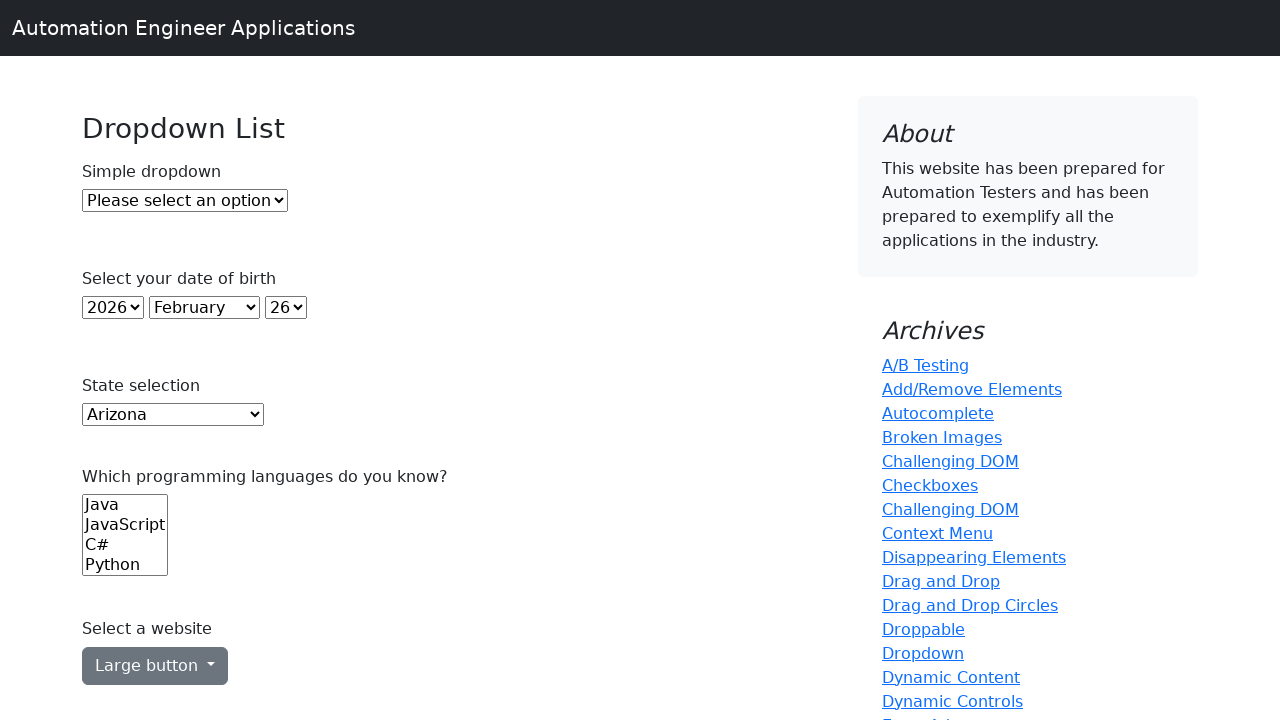

Printed dropdown option: Nebraska
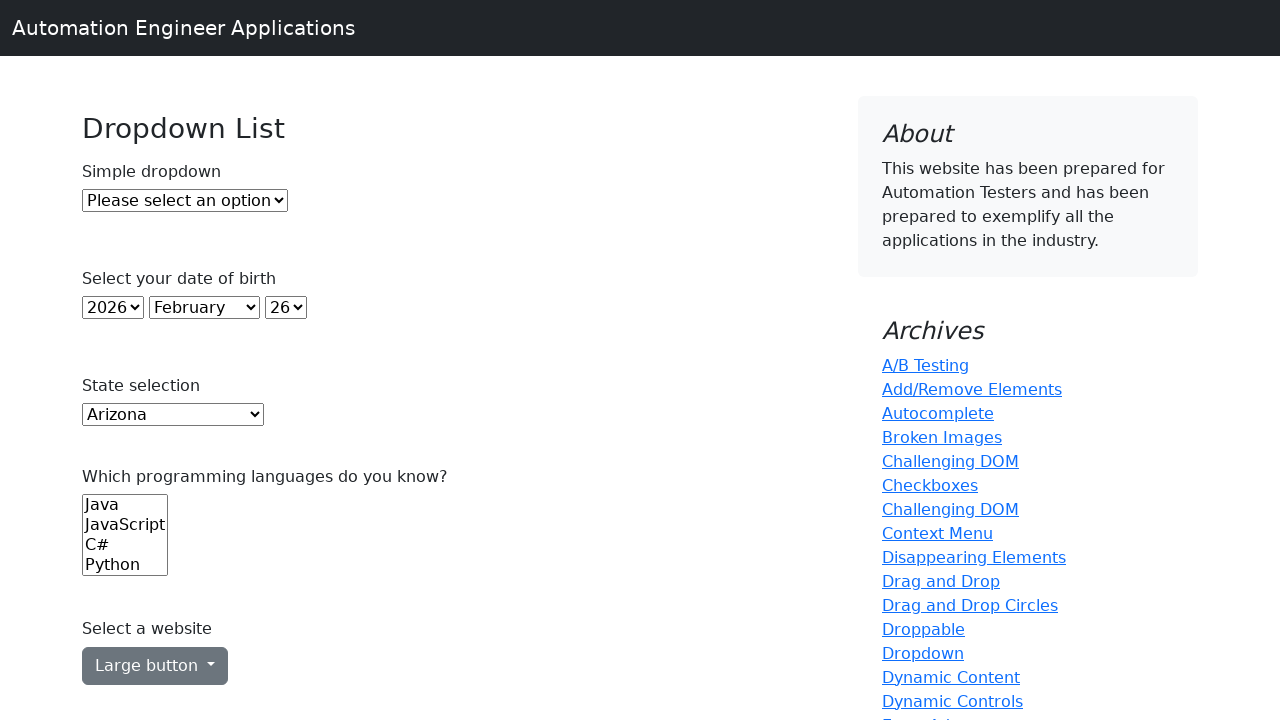

Printed dropdown option: Nevada
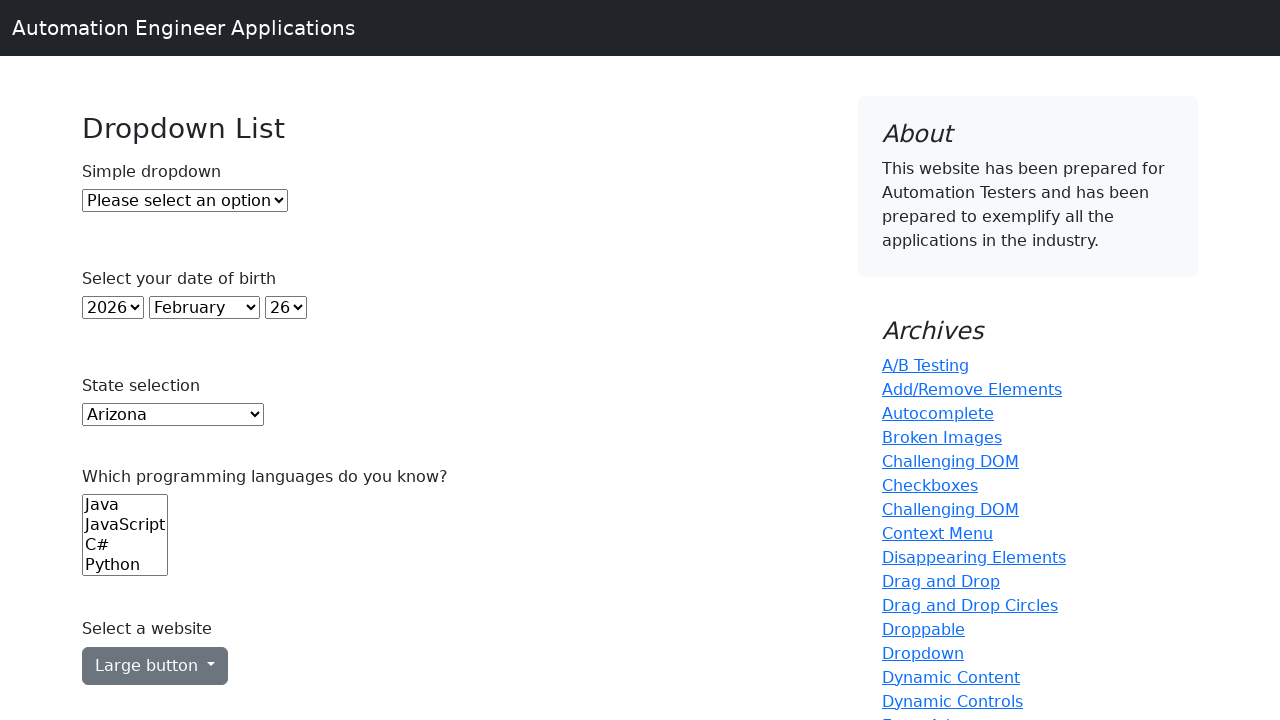

Printed dropdown option: New Hampshire
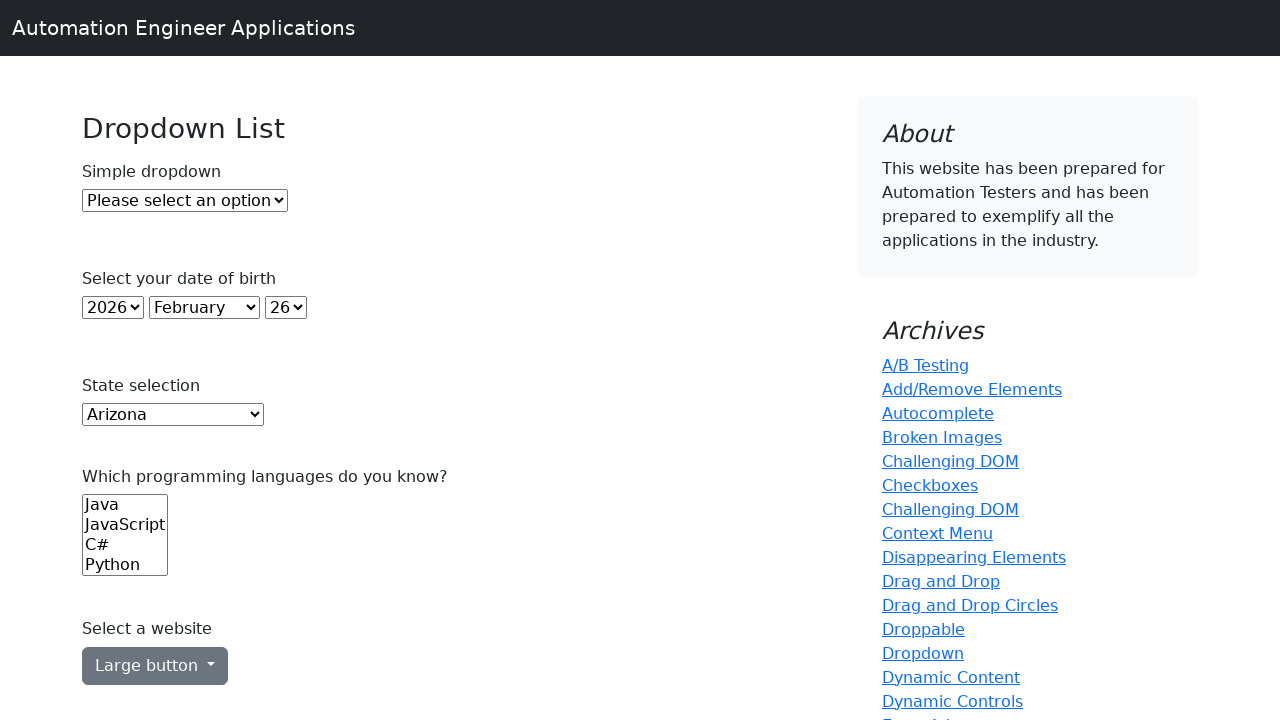

Printed dropdown option: New Jersey
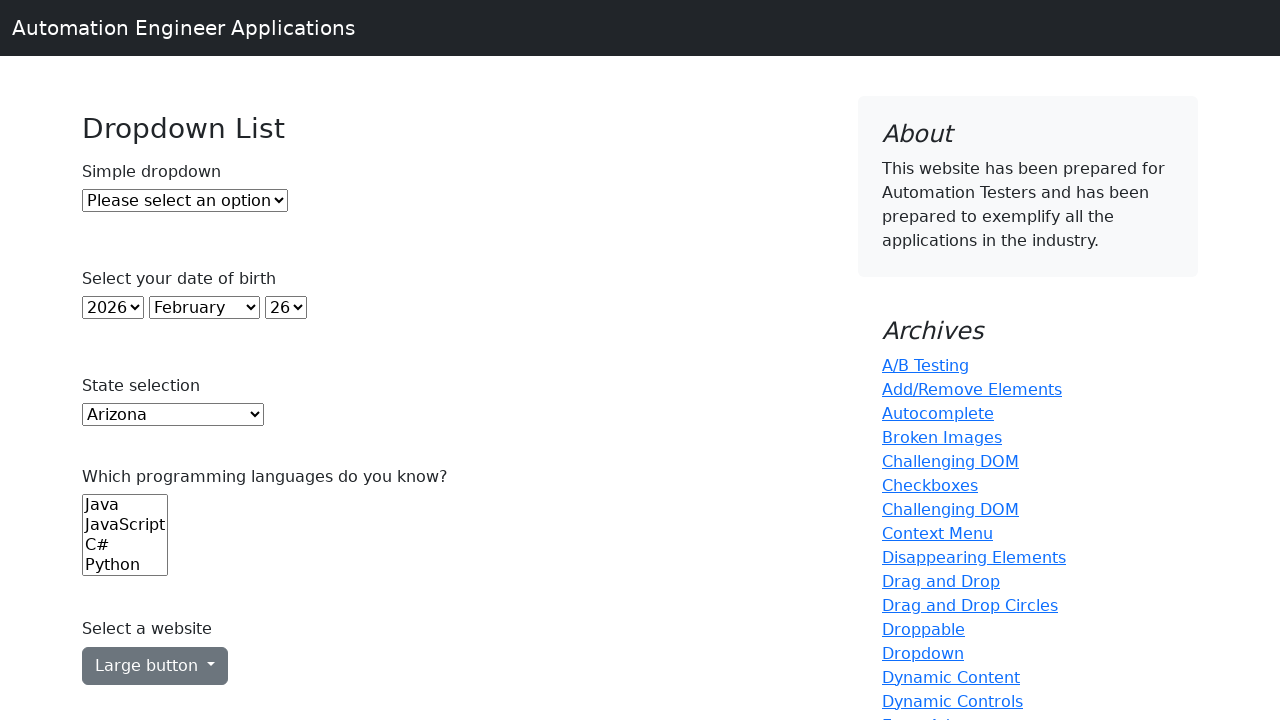

Printed dropdown option: New Mexico
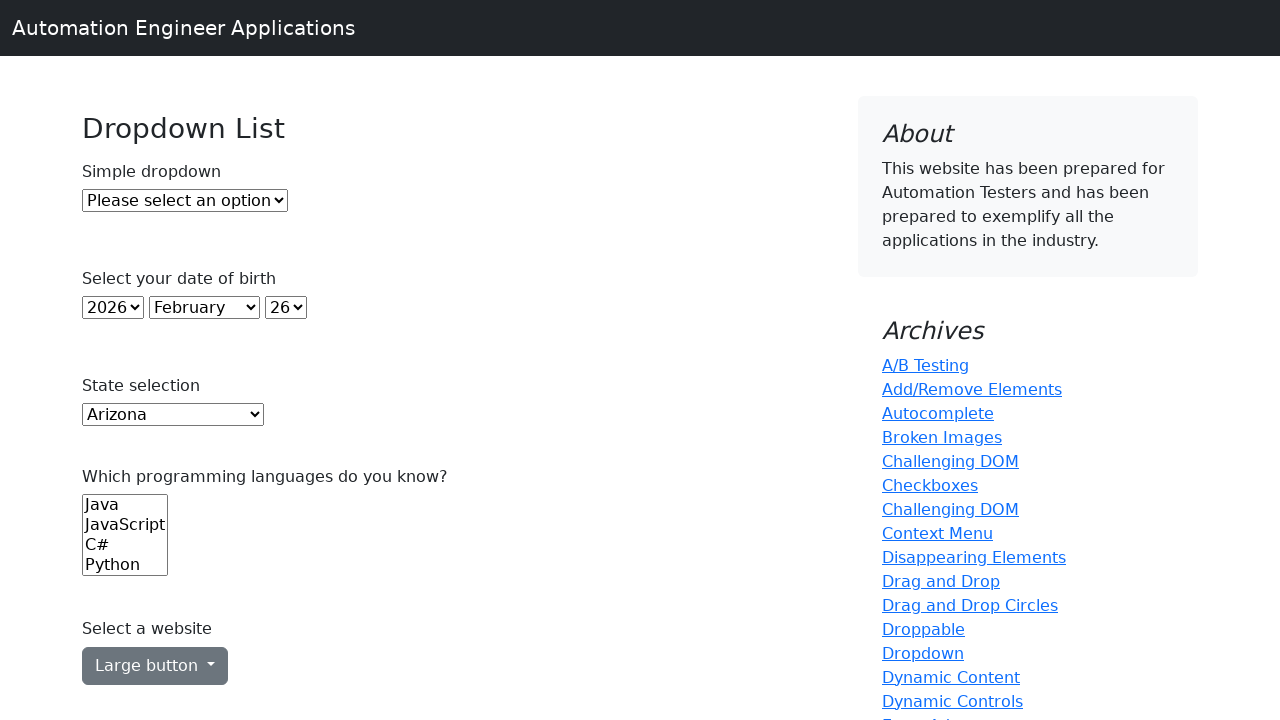

Printed dropdown option: New York
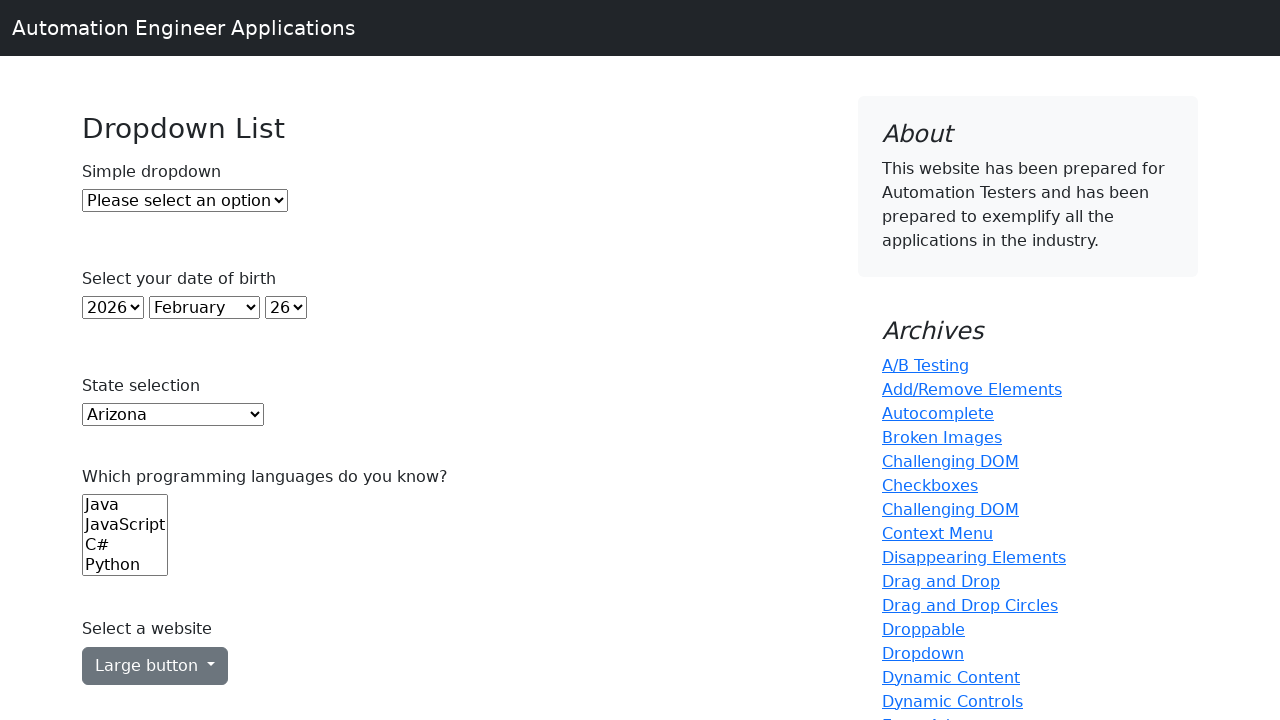

Printed dropdown option: North Carolina
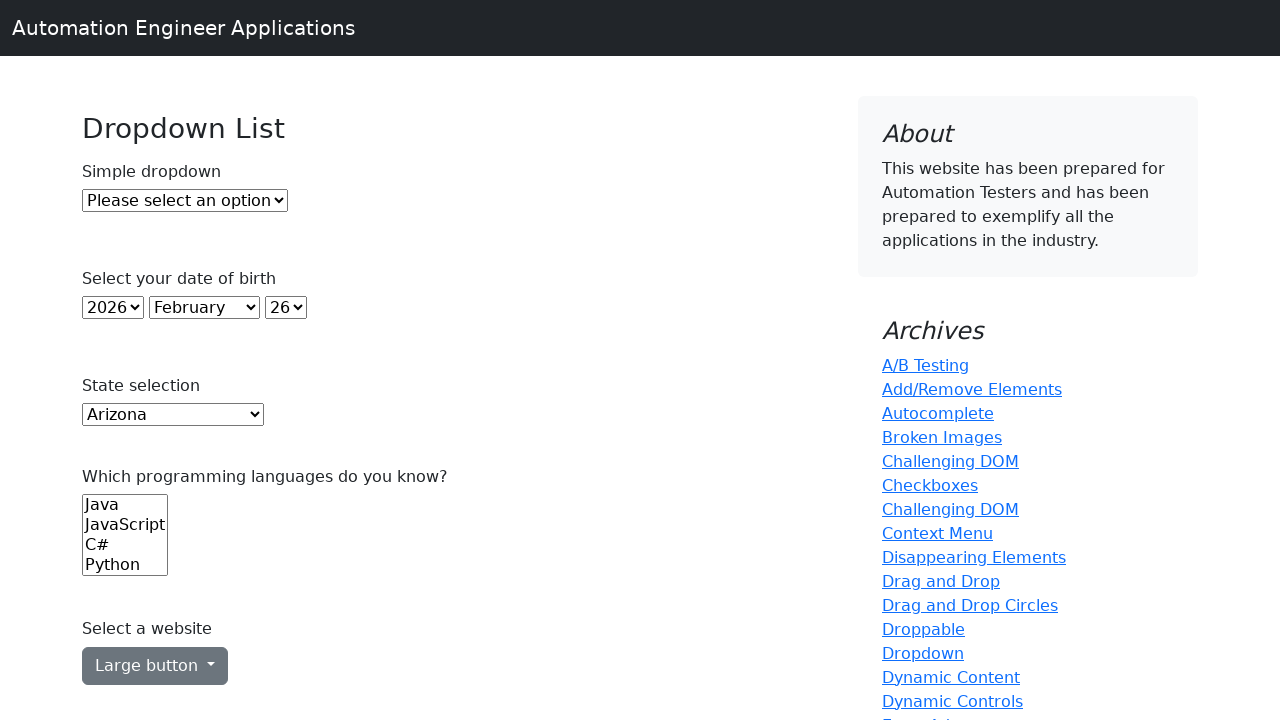

Printed dropdown option: North Dakota
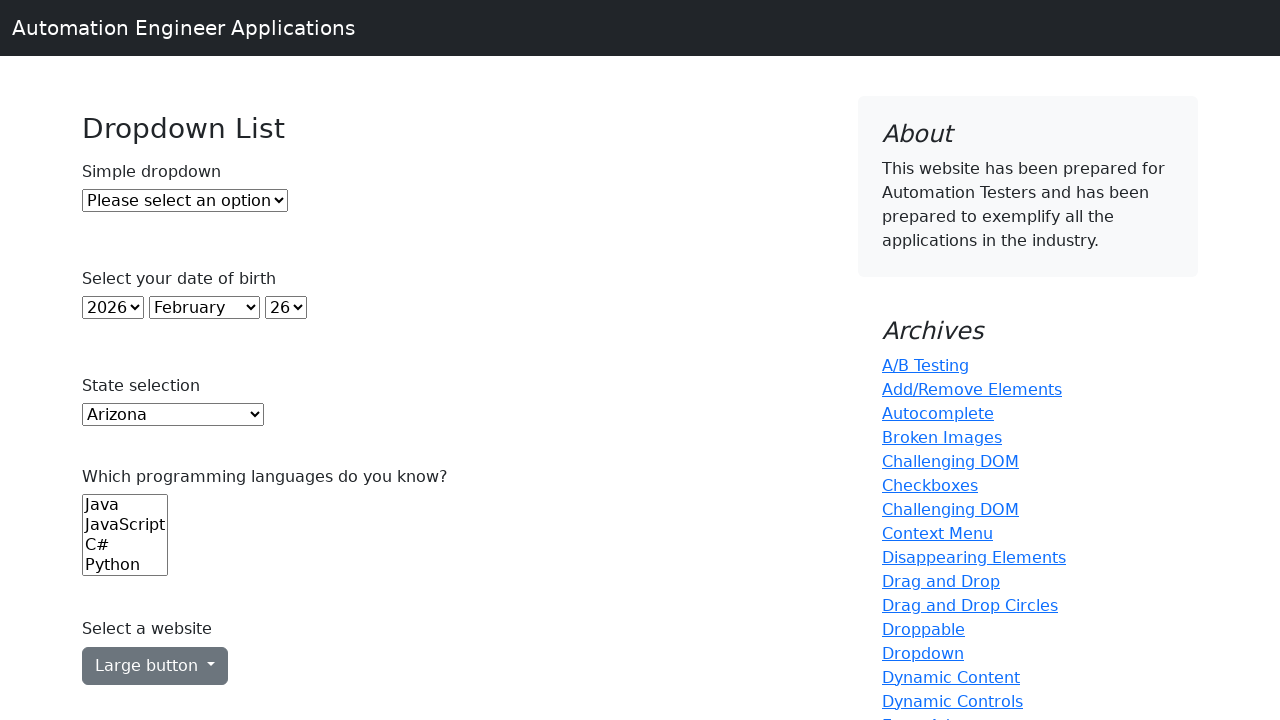

Printed dropdown option: Ohio
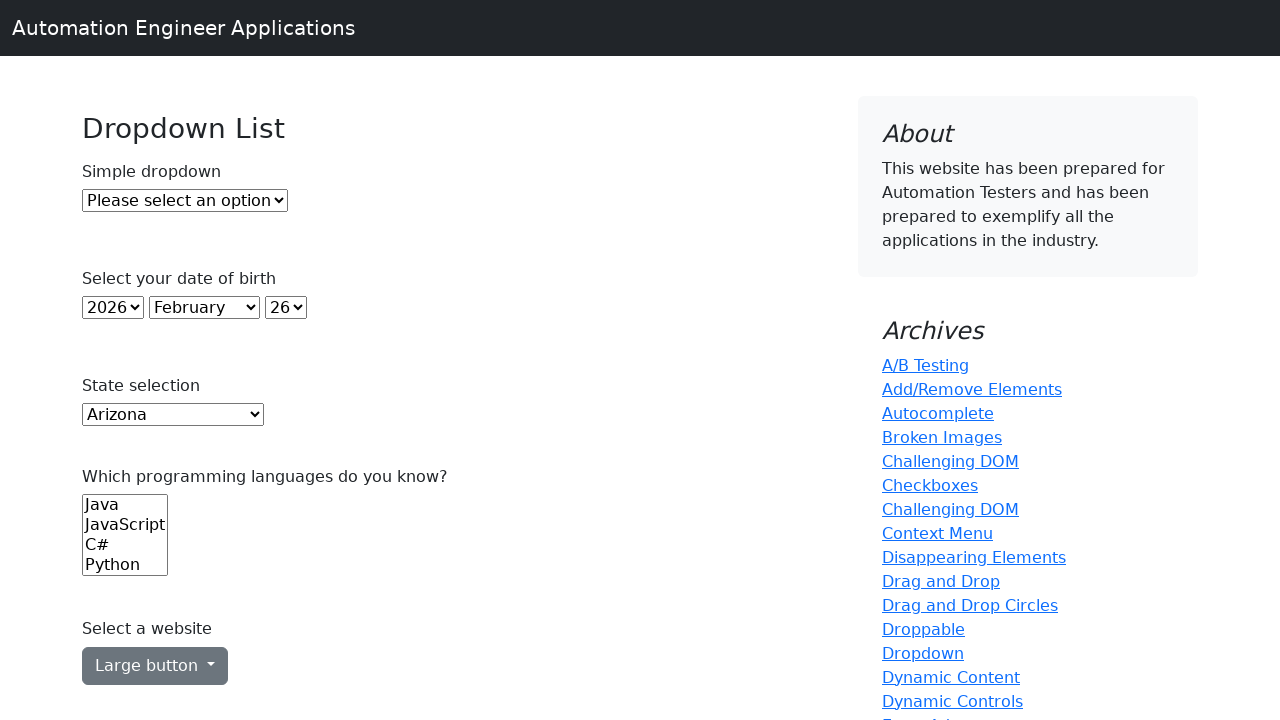

Printed dropdown option: Oklahoma
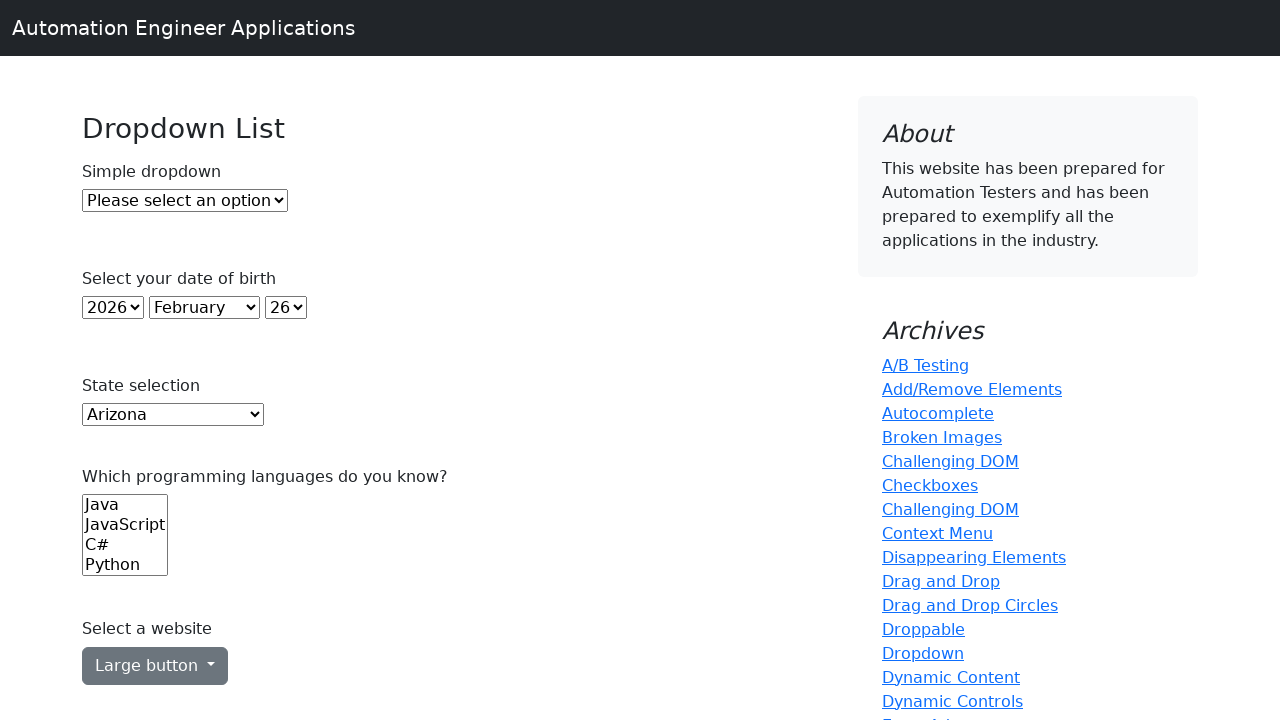

Printed dropdown option: Oregon
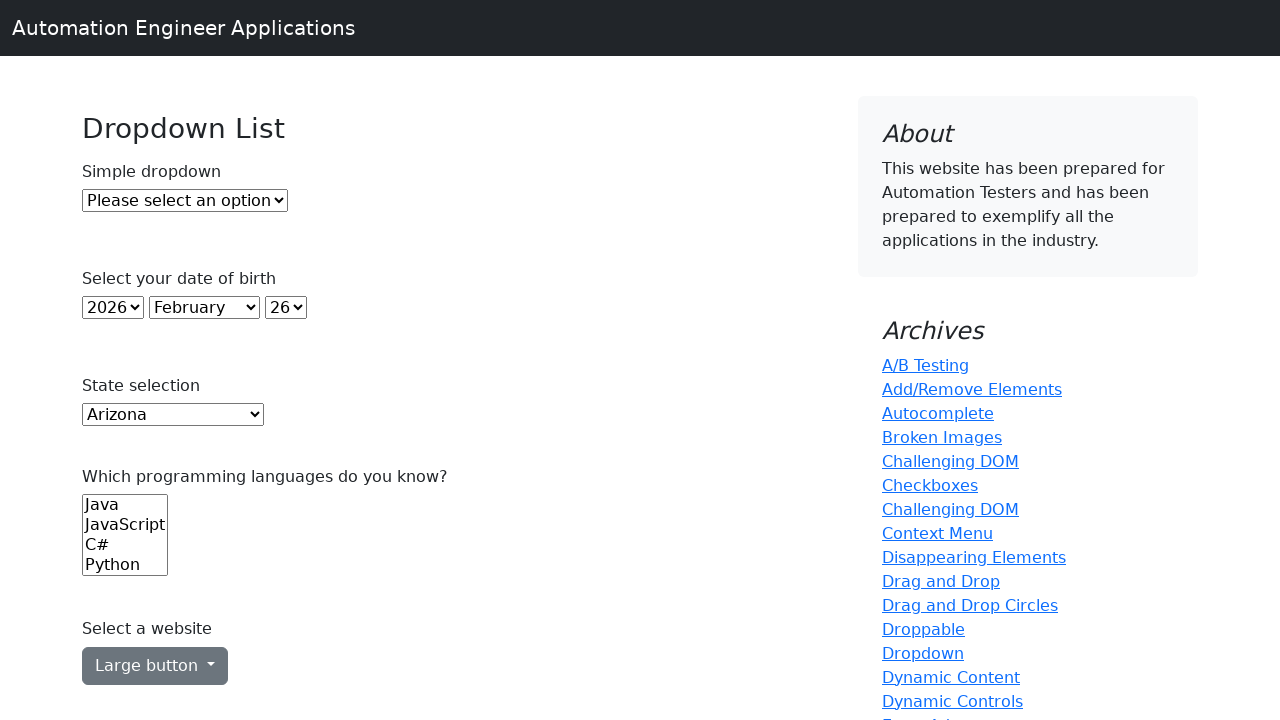

Printed dropdown option: Pennsylvania
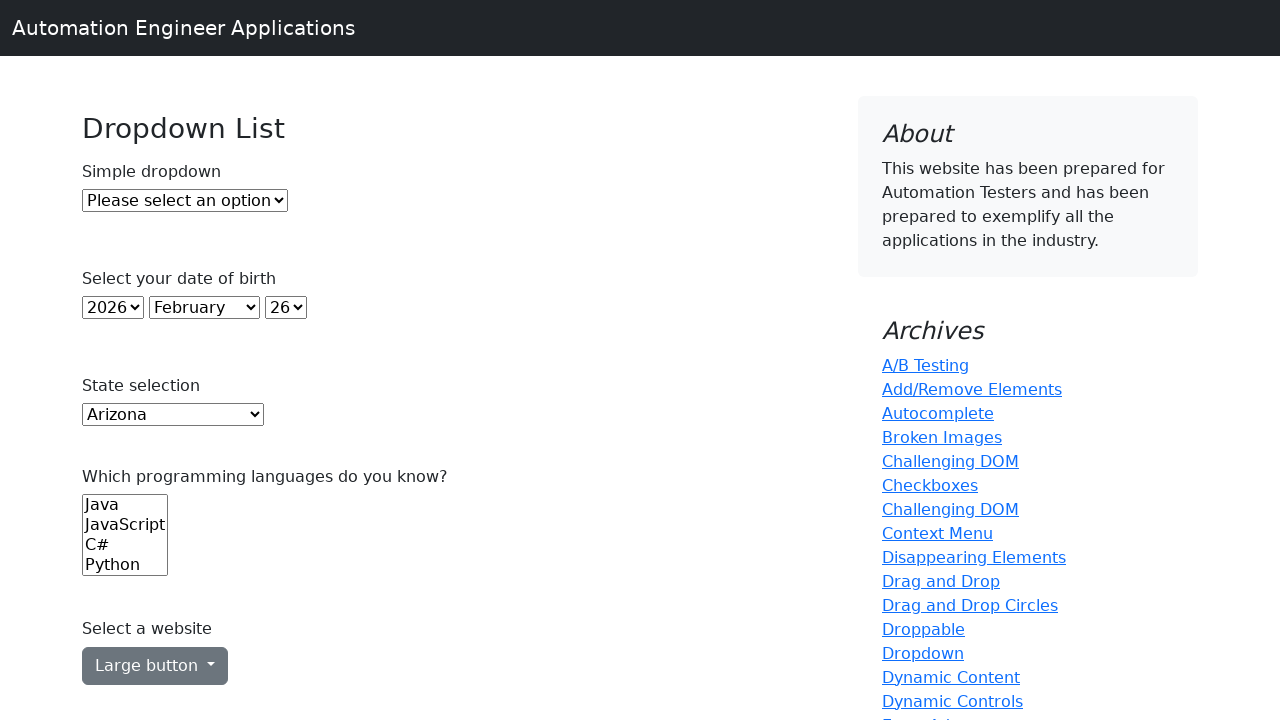

Printed dropdown option: Rhode Island
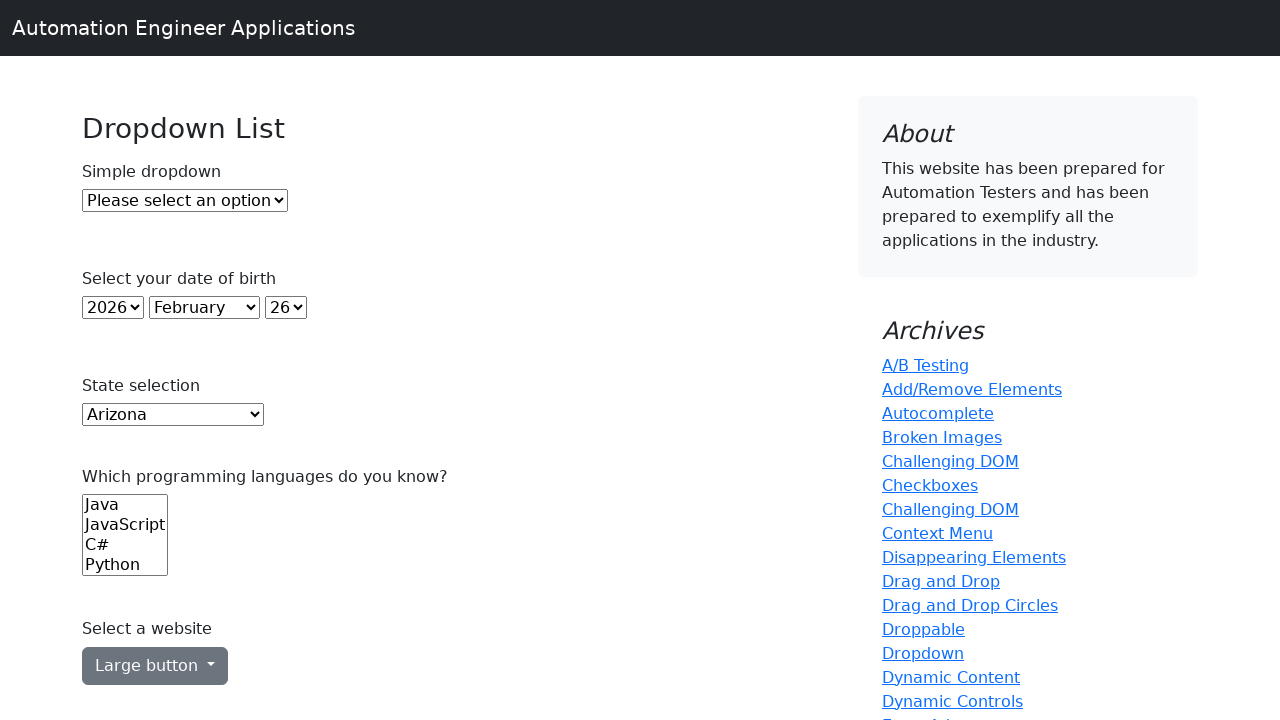

Printed dropdown option: South Carolina
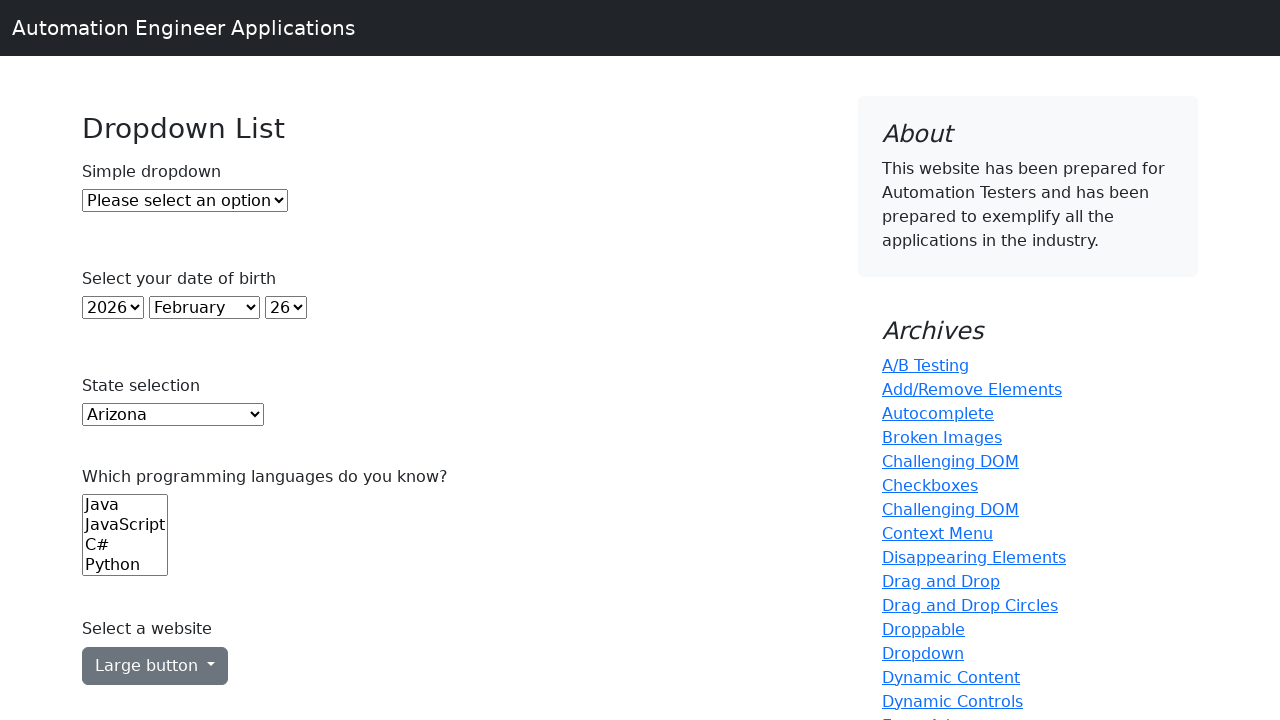

Printed dropdown option: South Dakota
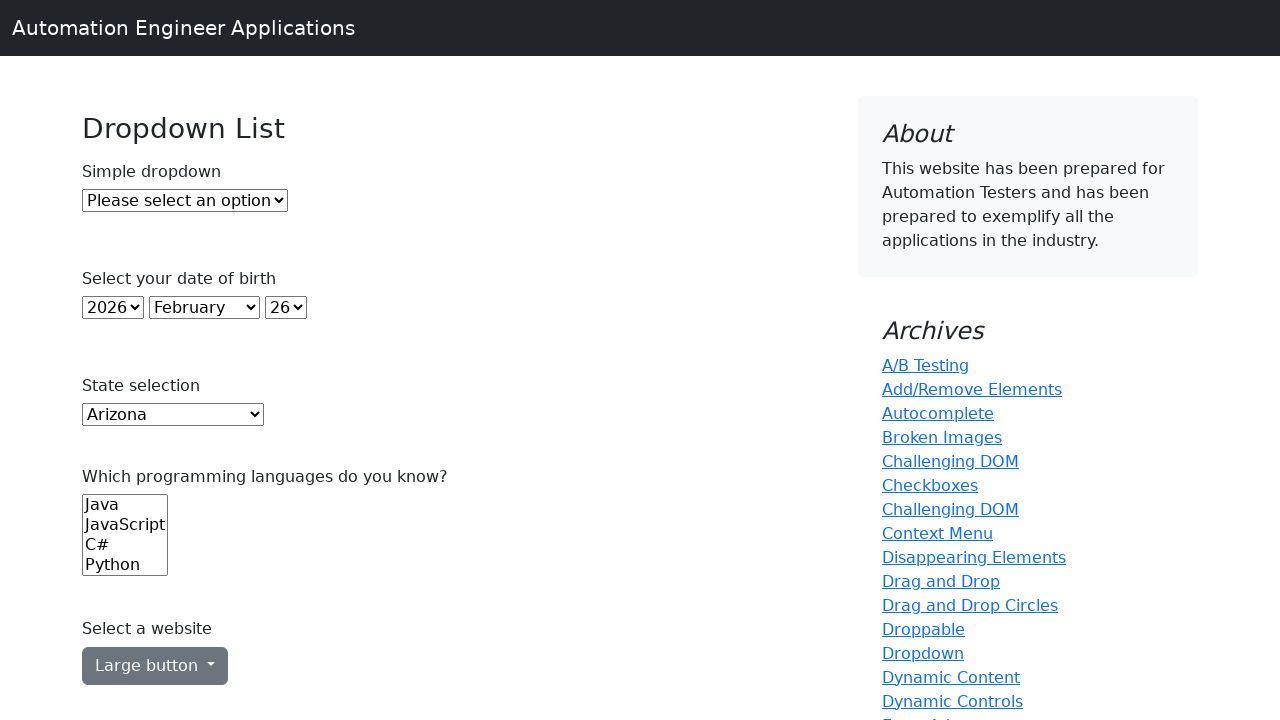

Printed dropdown option: Tennessee
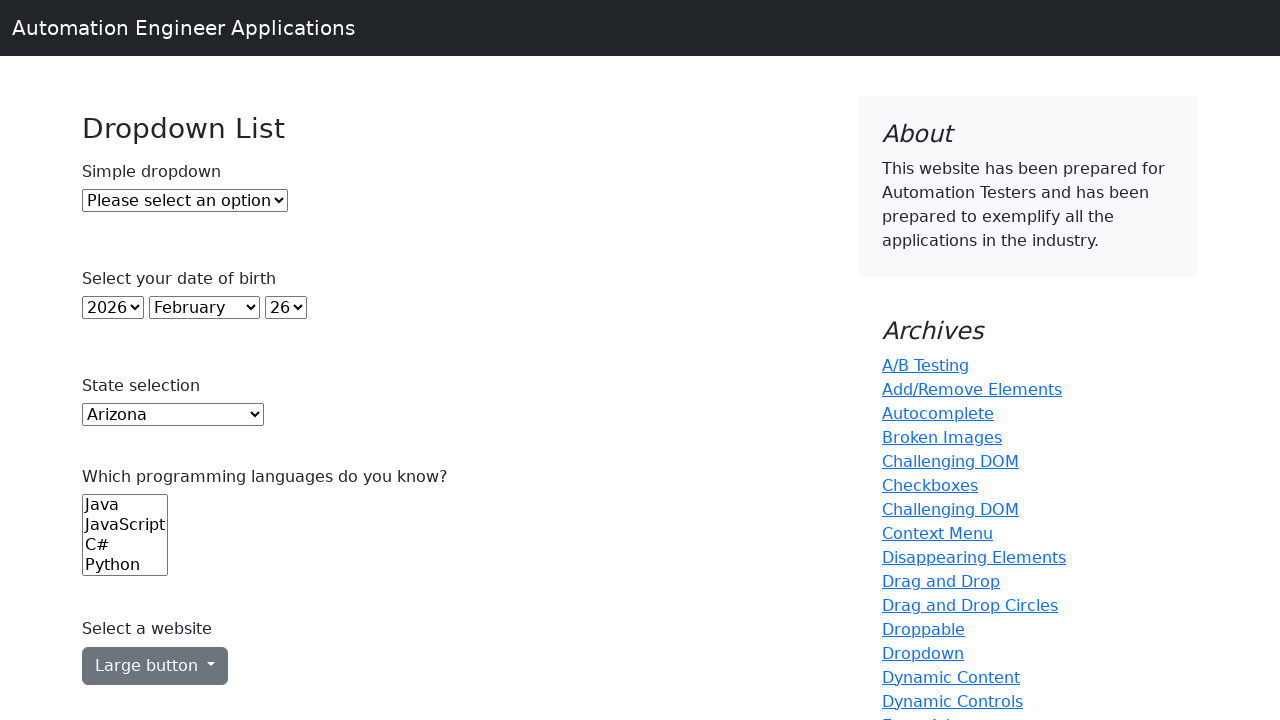

Printed dropdown option: Texas
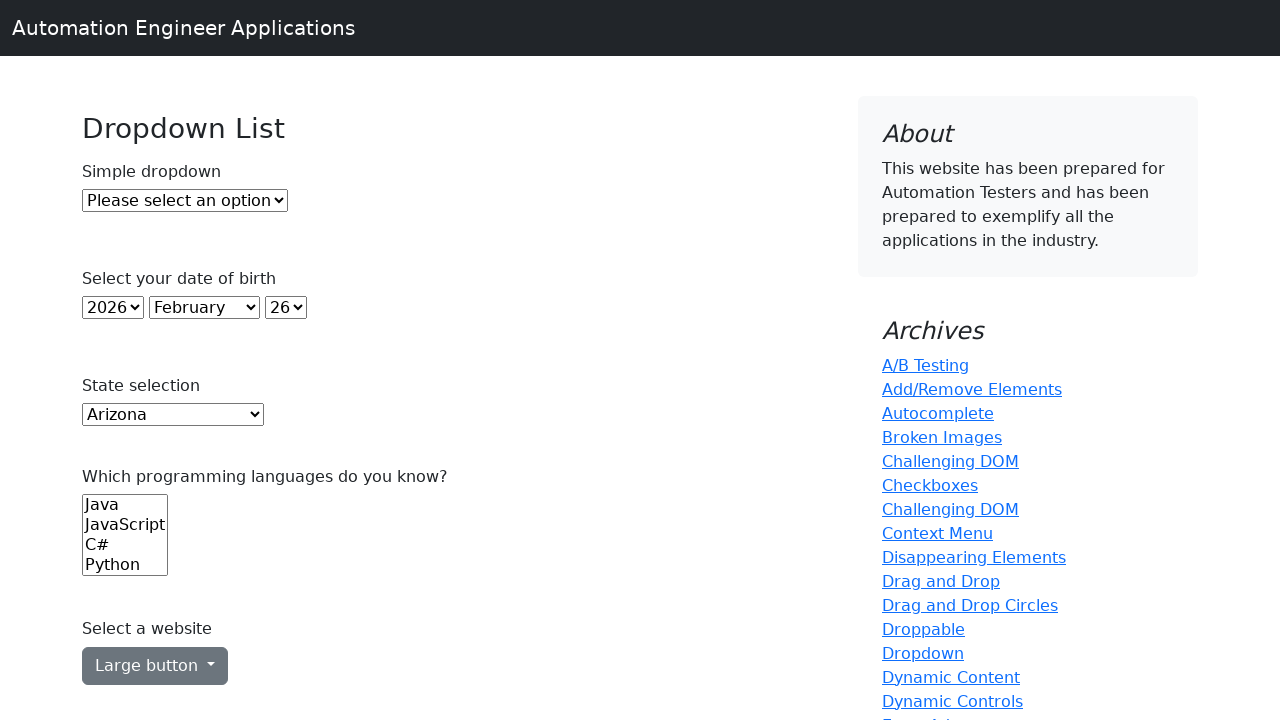

Printed dropdown option: Utah
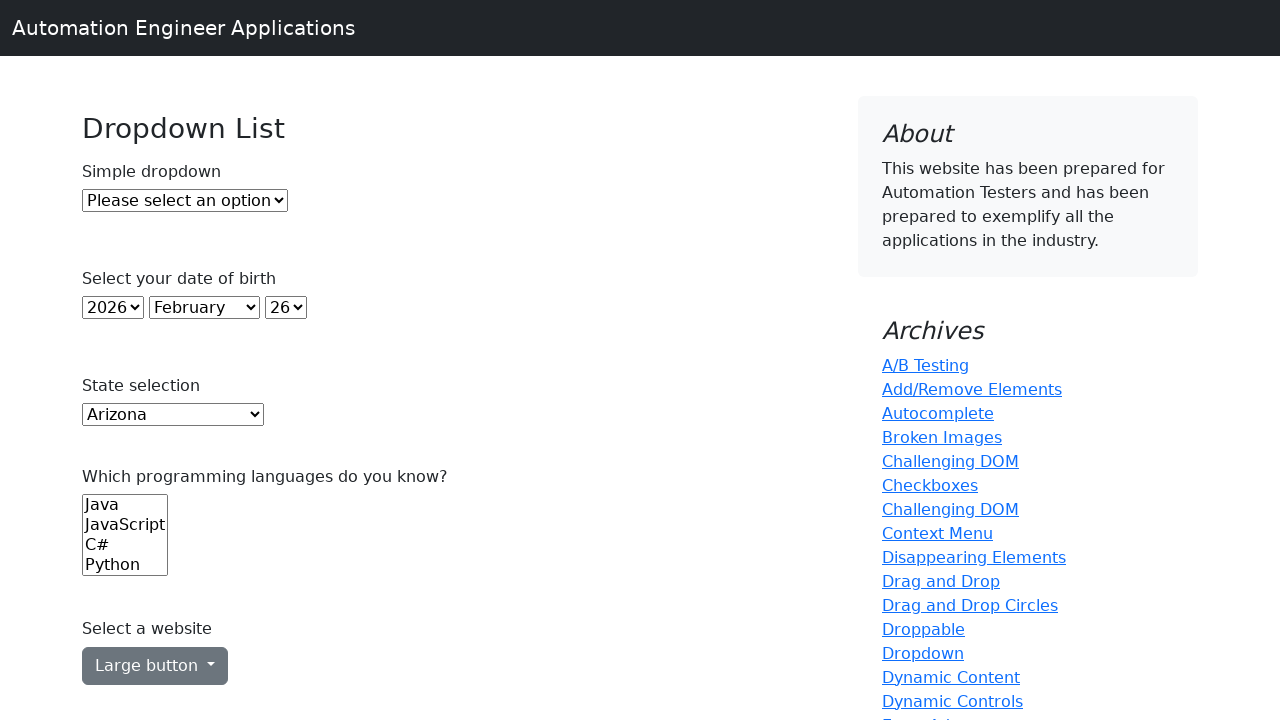

Printed dropdown option: Vermont
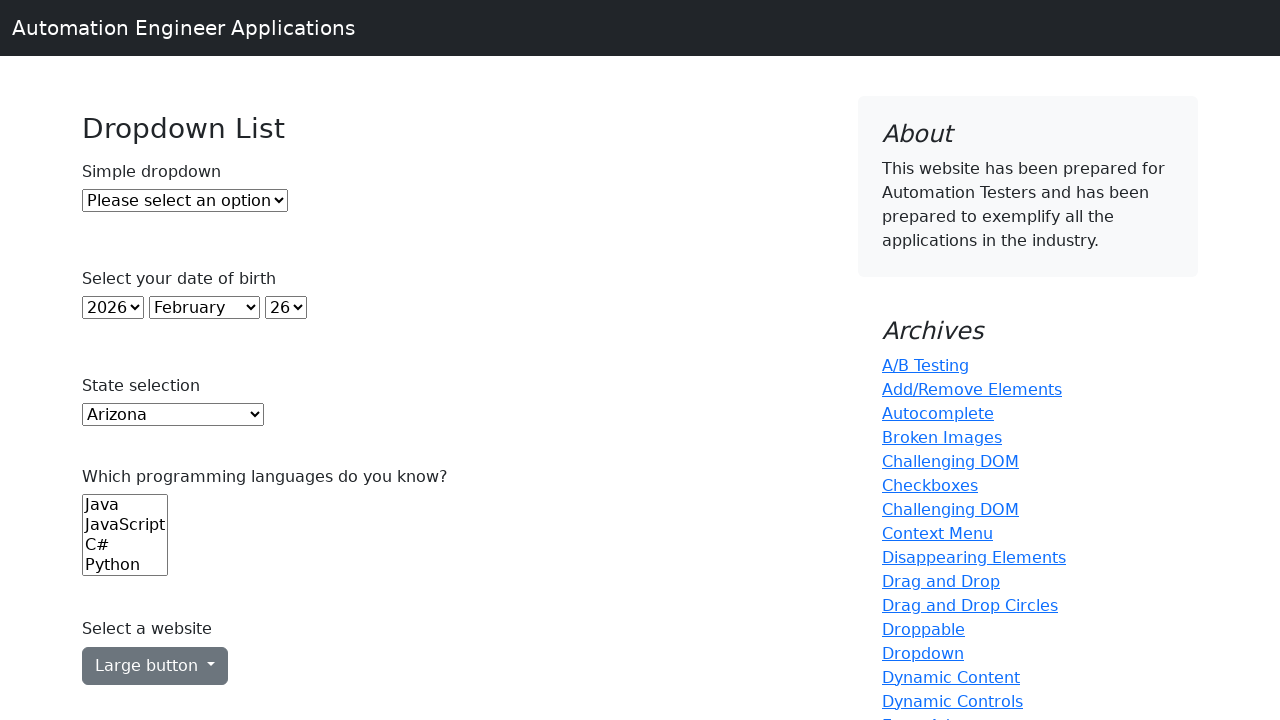

Printed dropdown option: Virginia
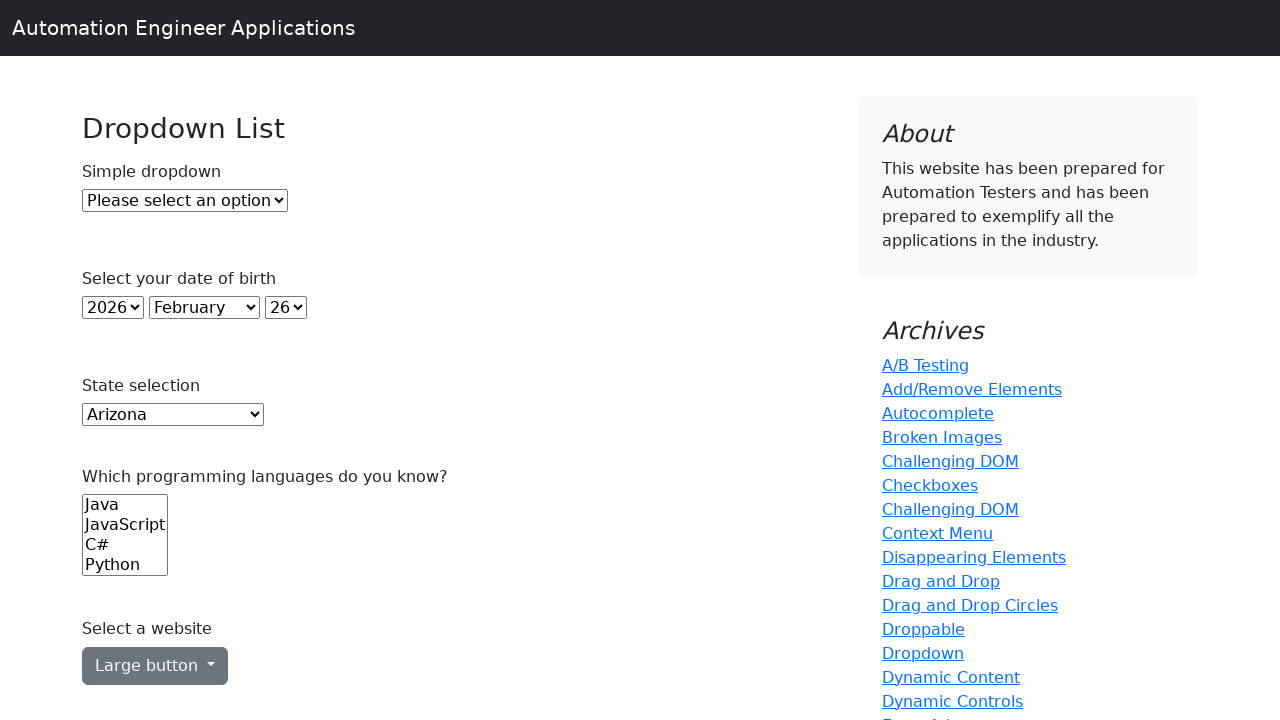

Printed dropdown option: Washington
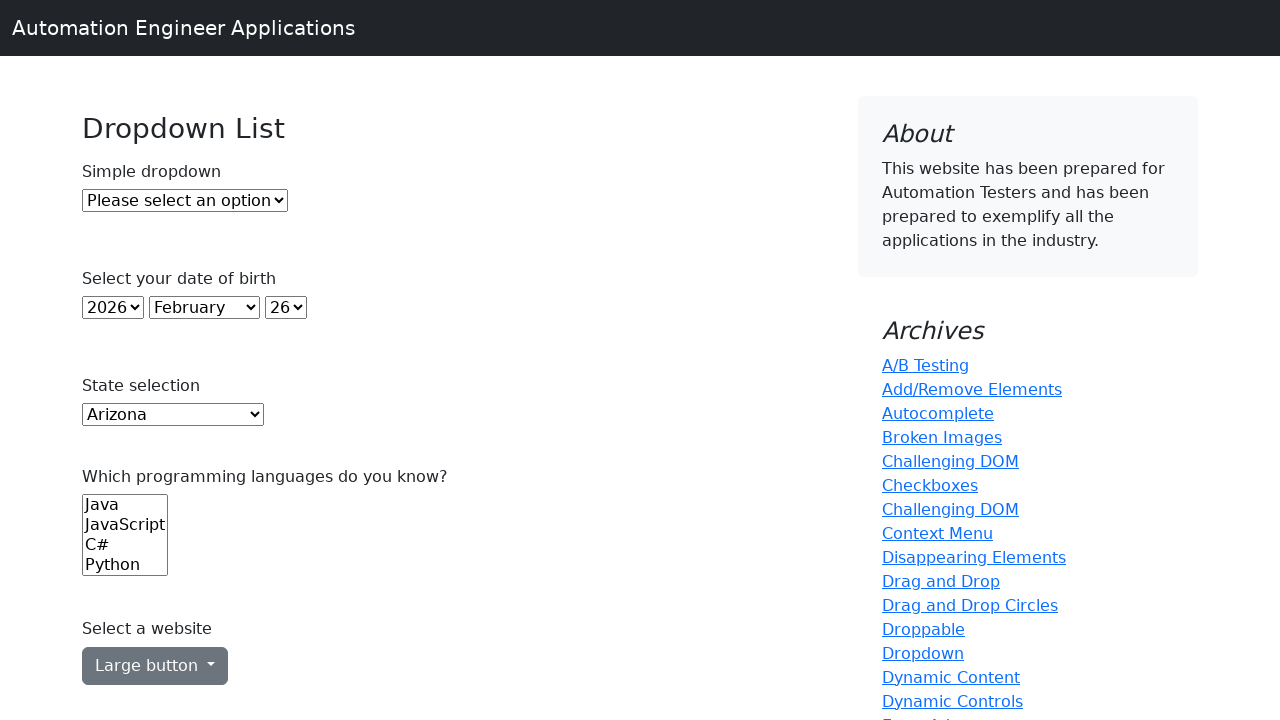

Printed dropdown option: West Virginia
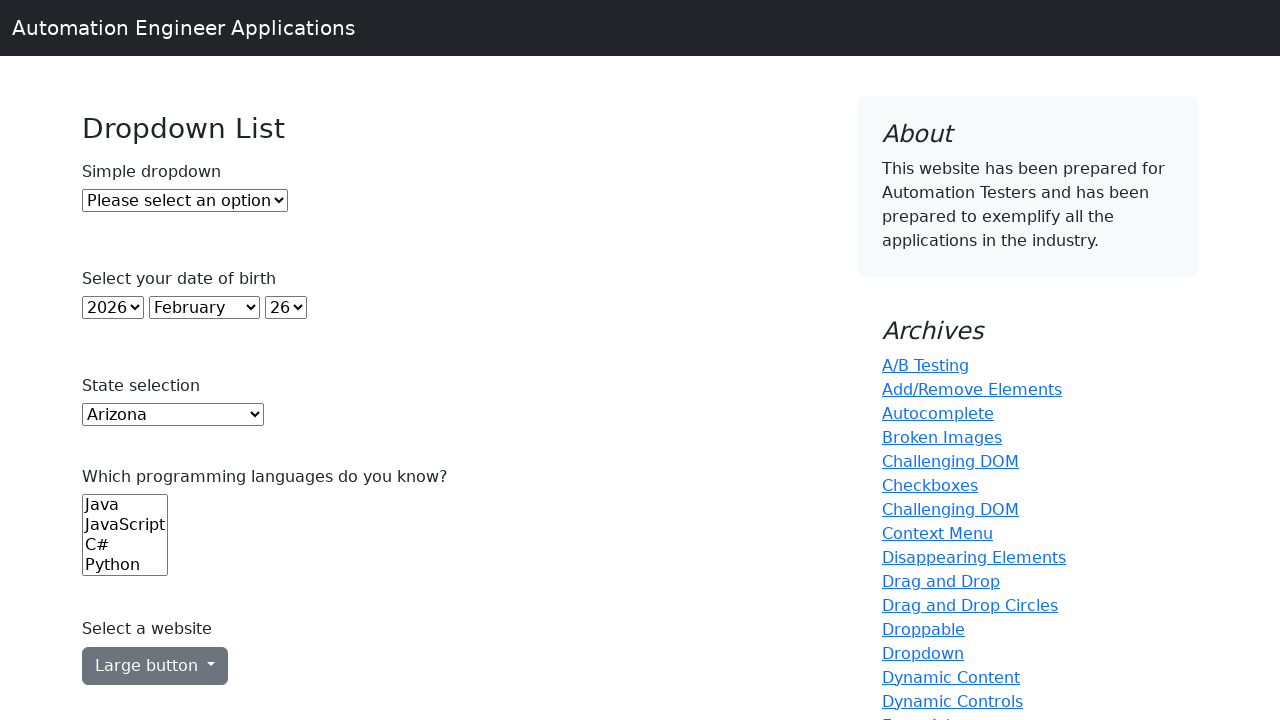

Printed dropdown option: Wisconsin
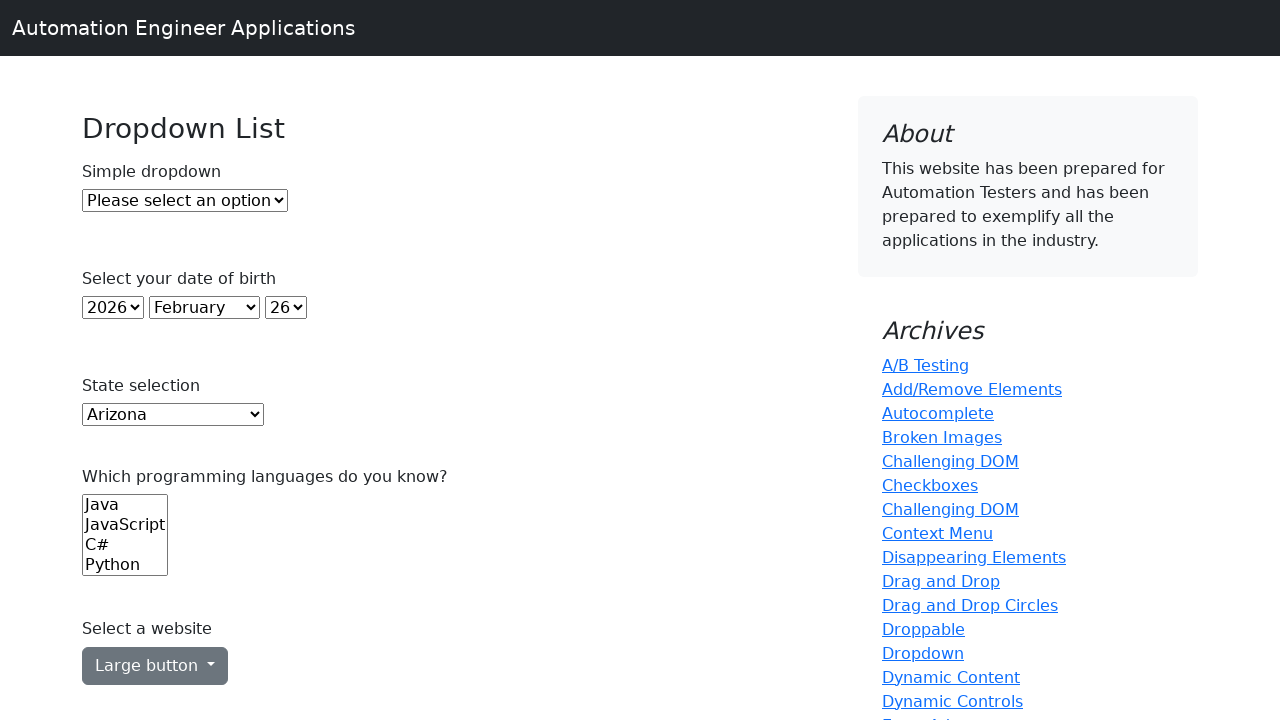

Printed dropdown option: Wyoming
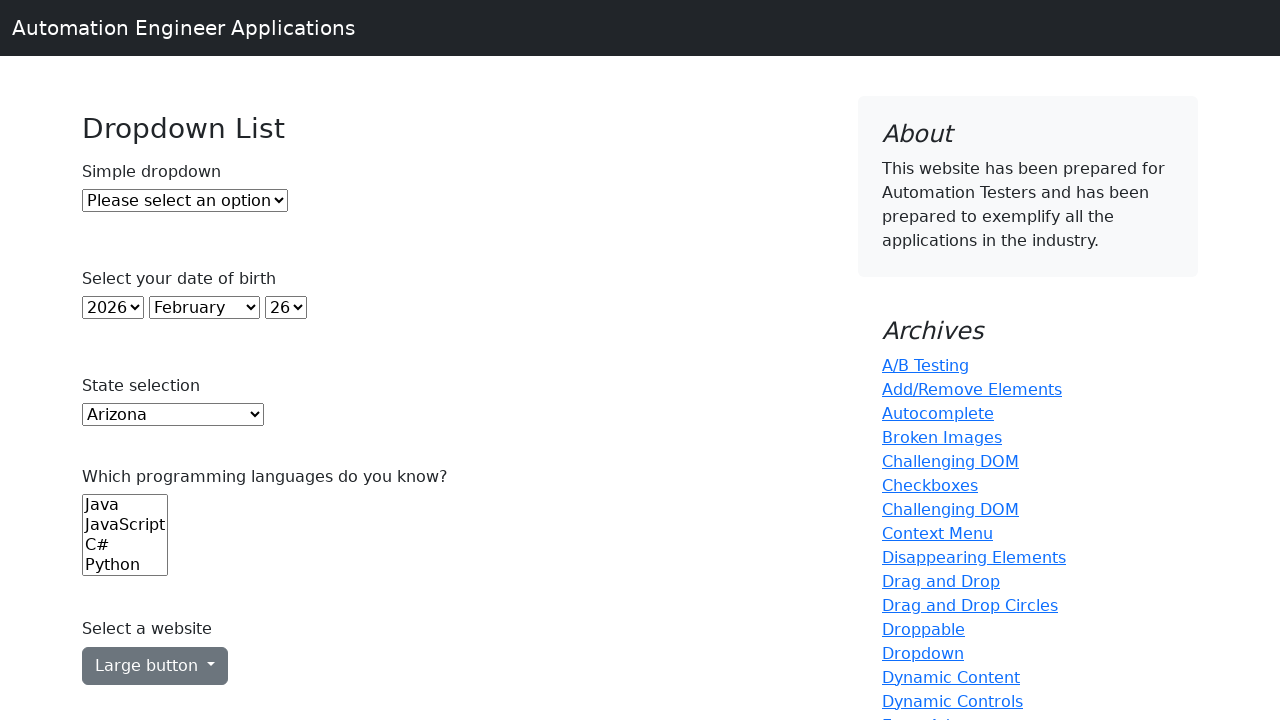

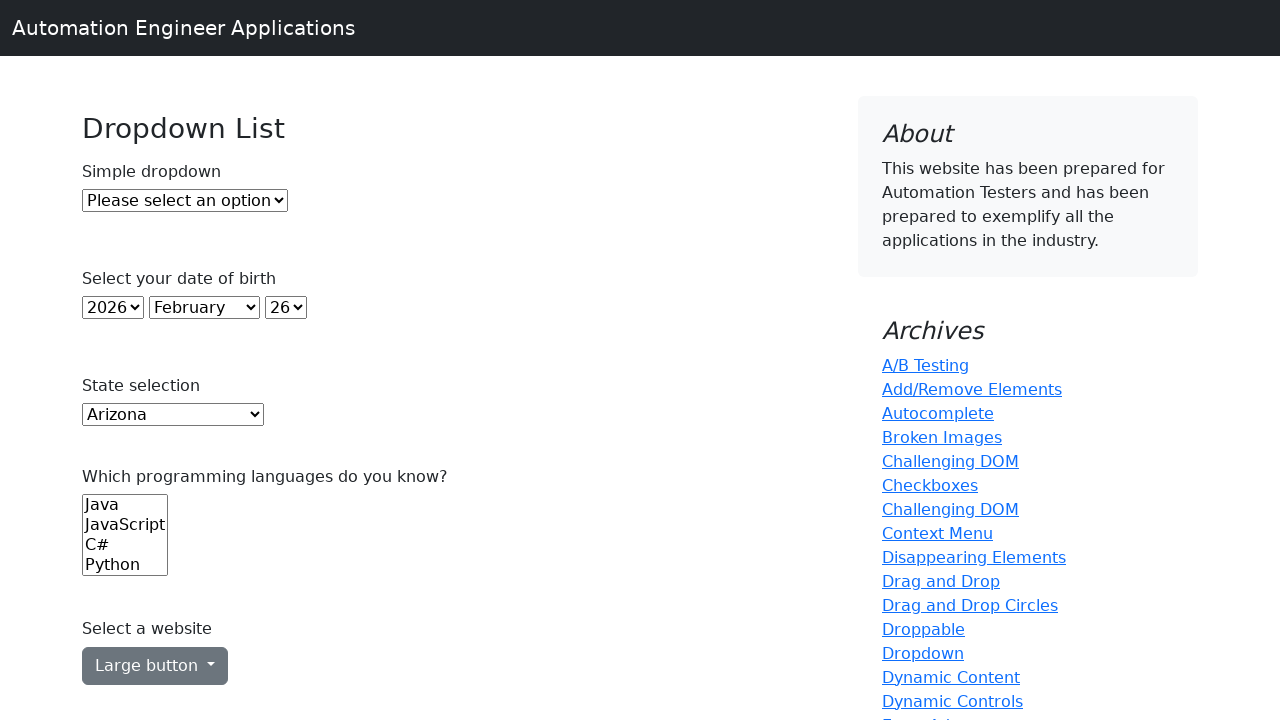